Navigates through multiple pages of quotes website using pagination to verify content is displayed on each page

Starting URL: http://quotes.toscrape.com/page/1

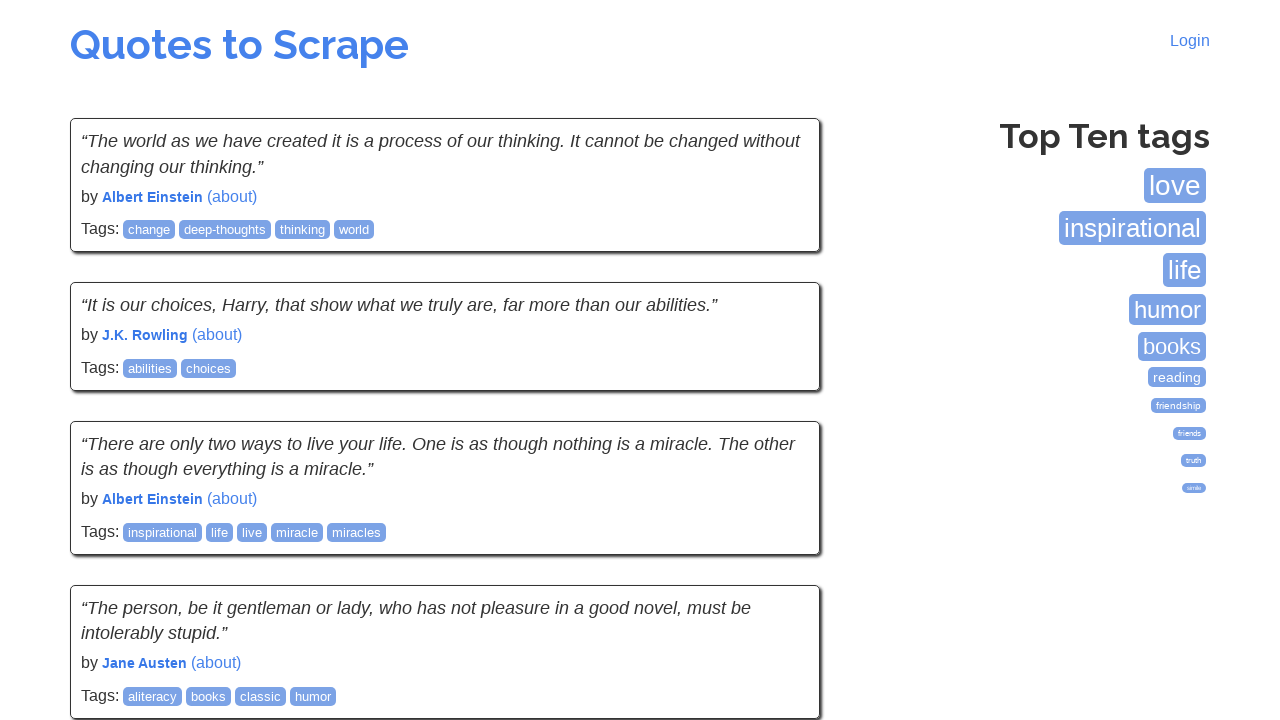

Quotes loaded on page 1
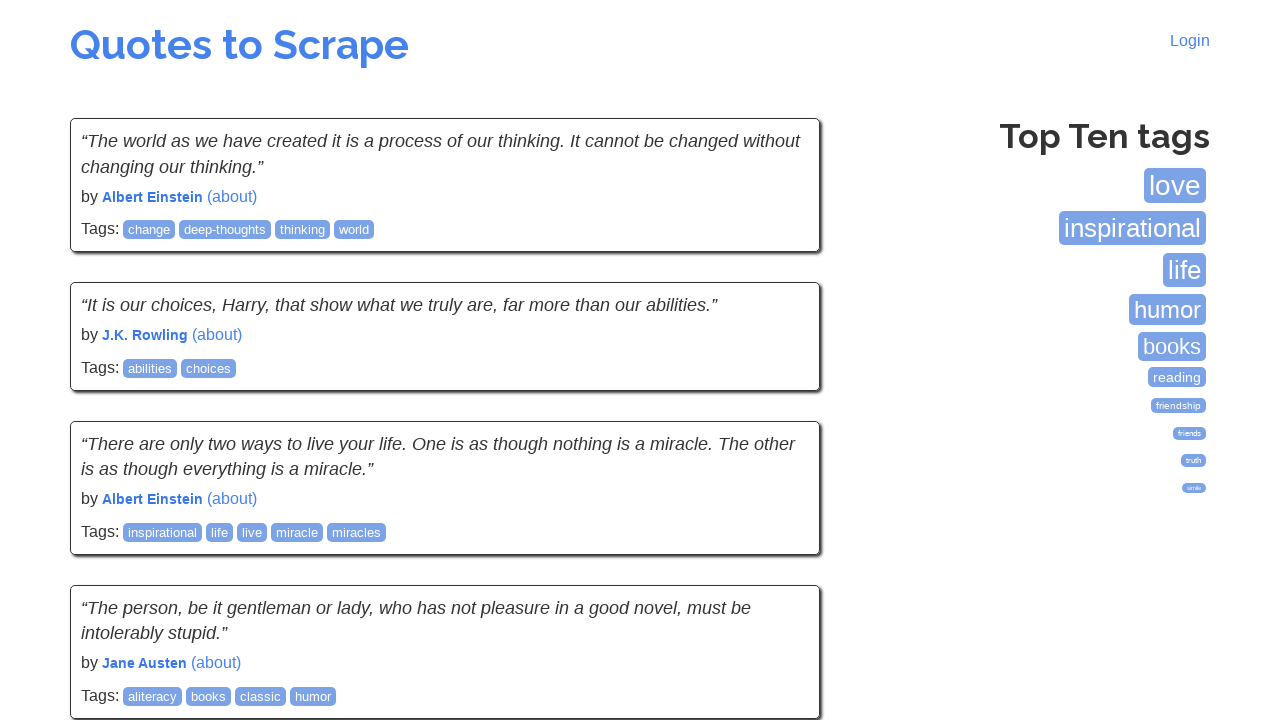

Retrieved 10 quotes from page 1
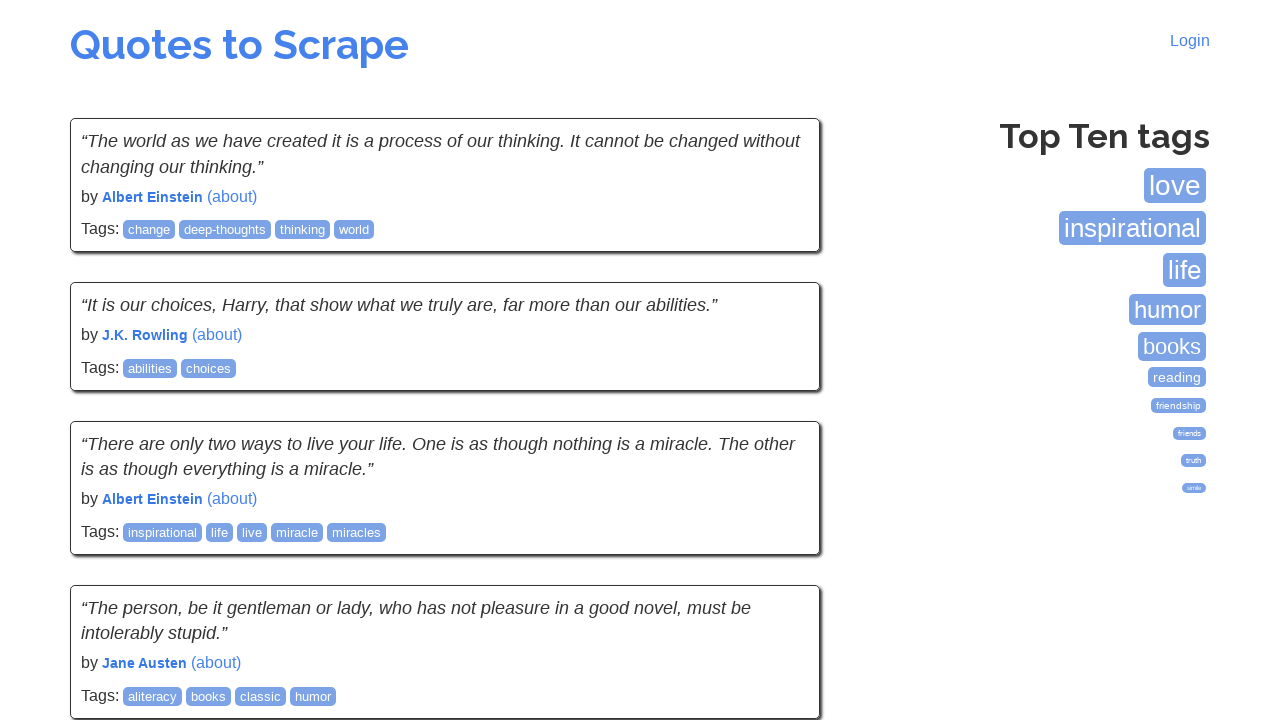

Quote text element verified
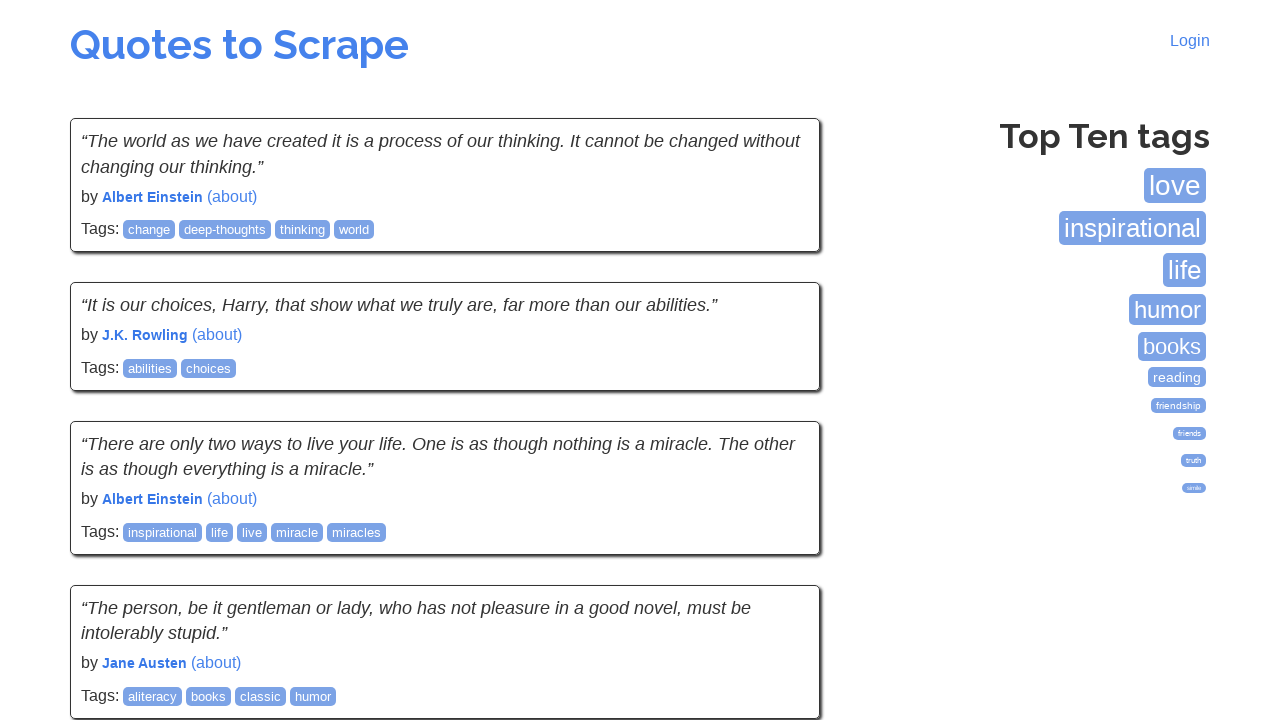

Quote author element verified
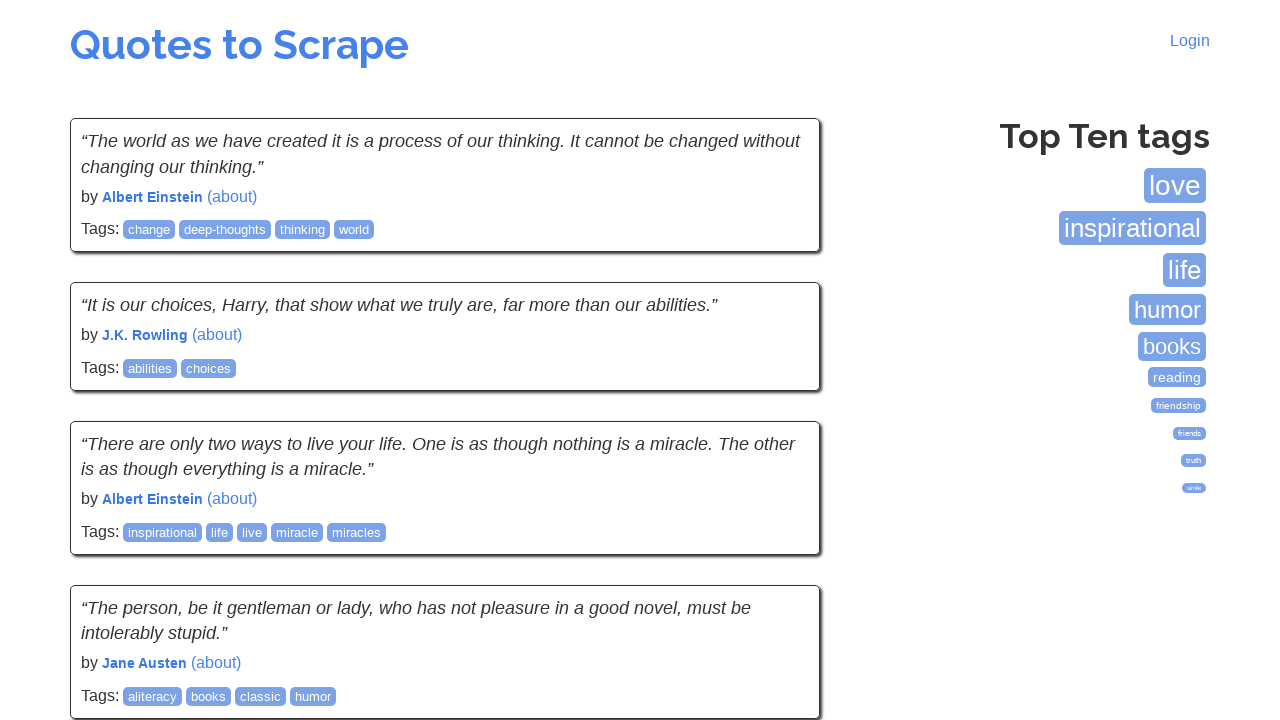

Quote text element verified
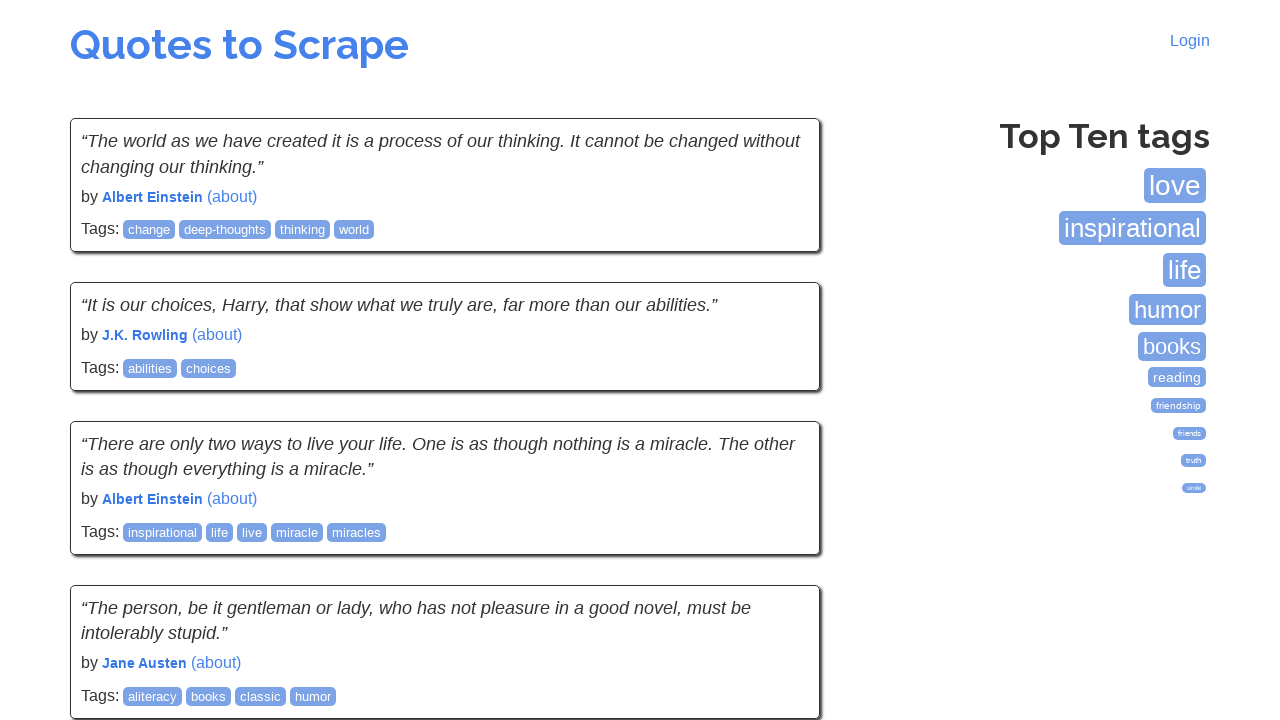

Quote author element verified
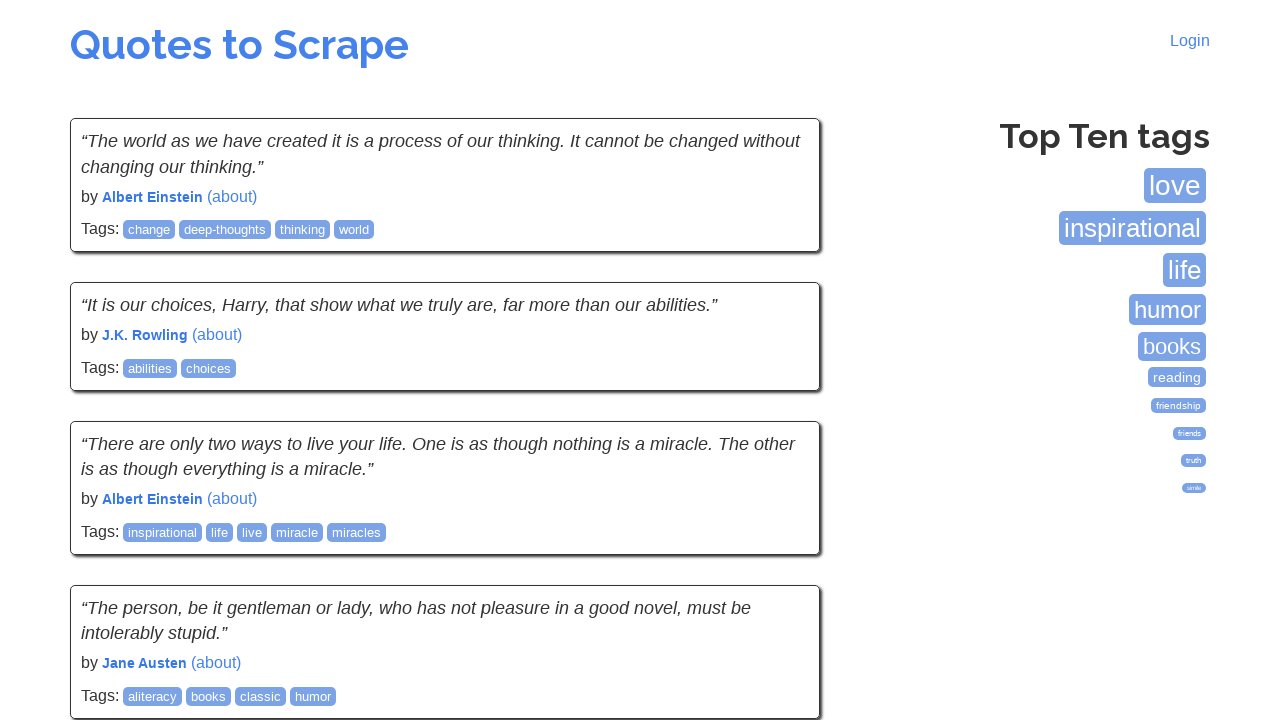

Quote text element verified
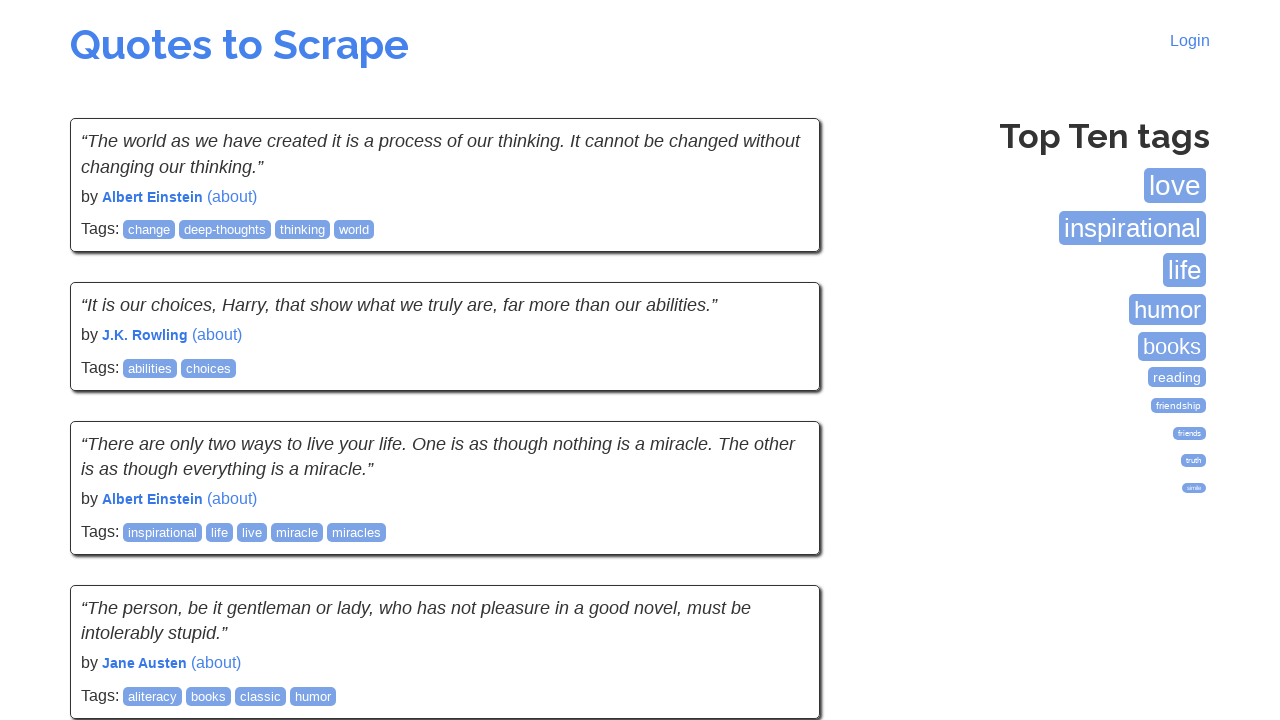

Quote author element verified
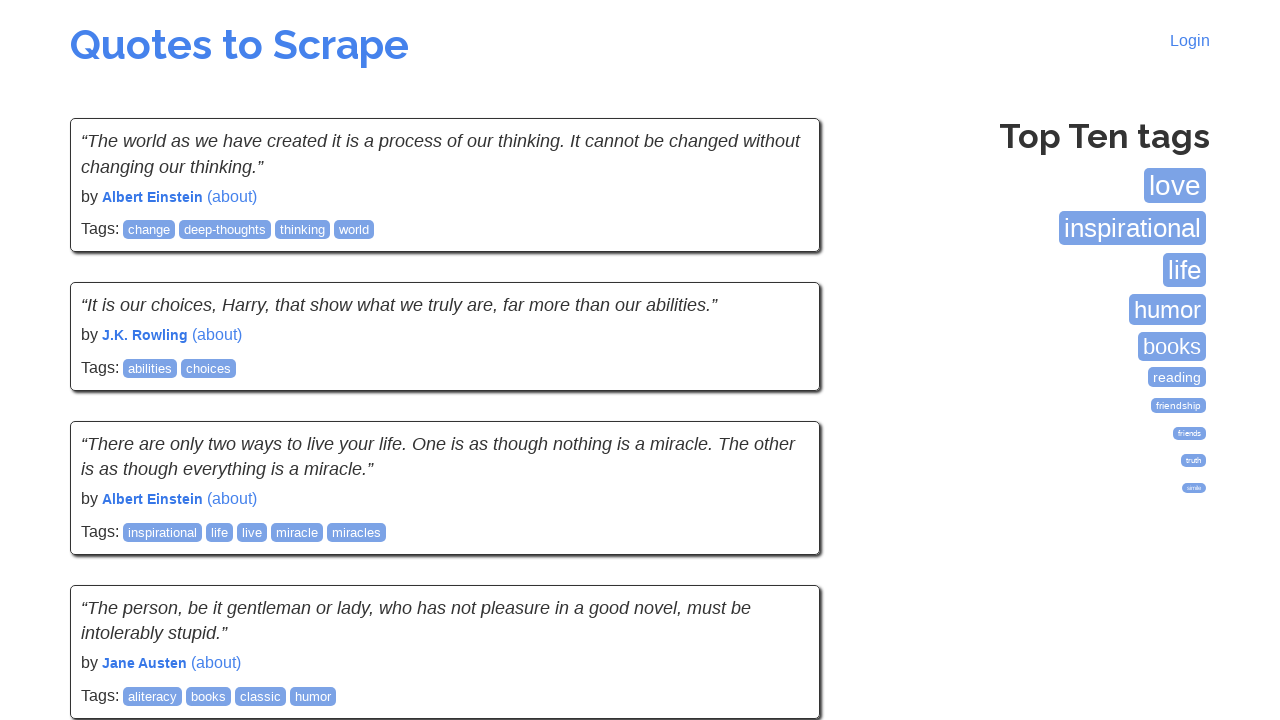

Quote text element verified
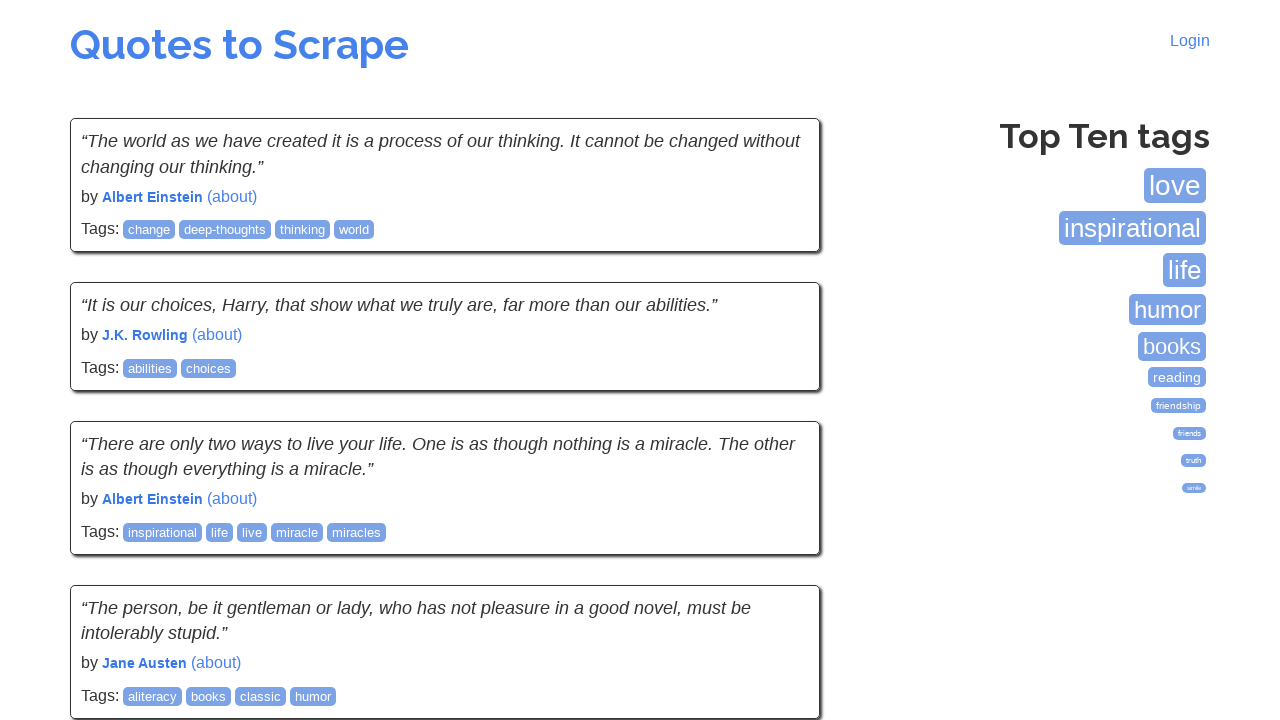

Quote author element verified
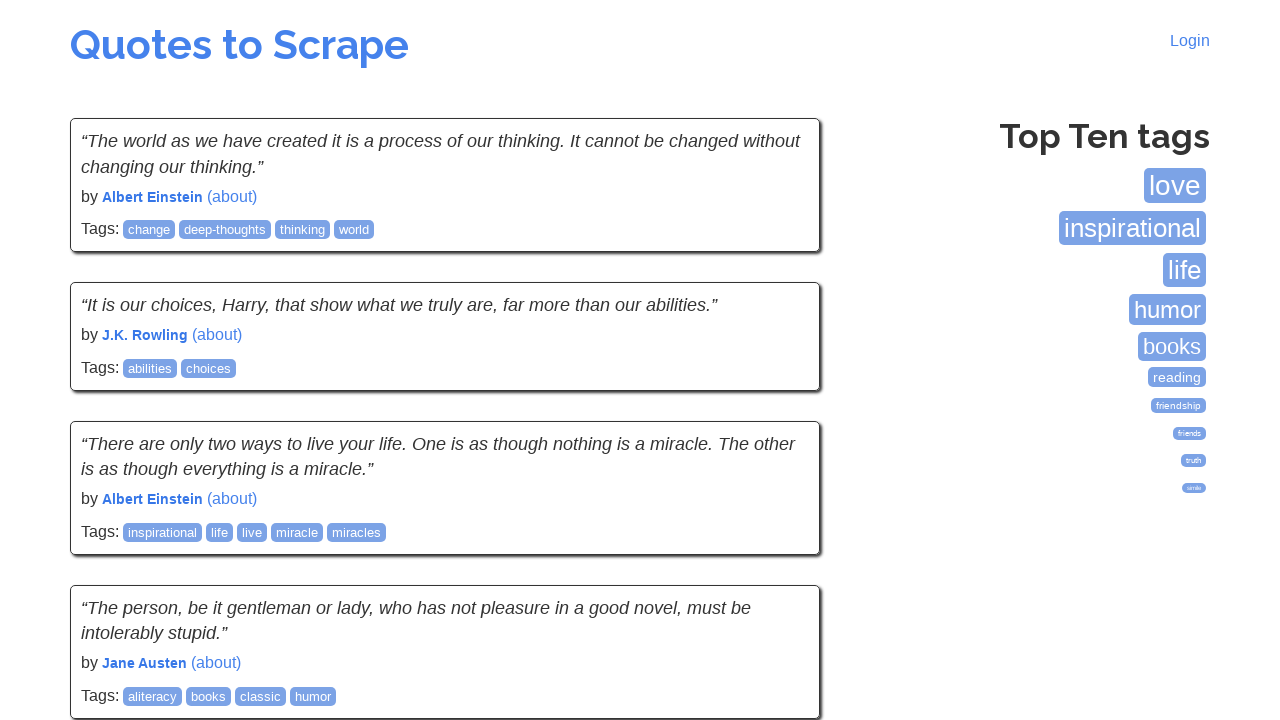

Quote text element verified
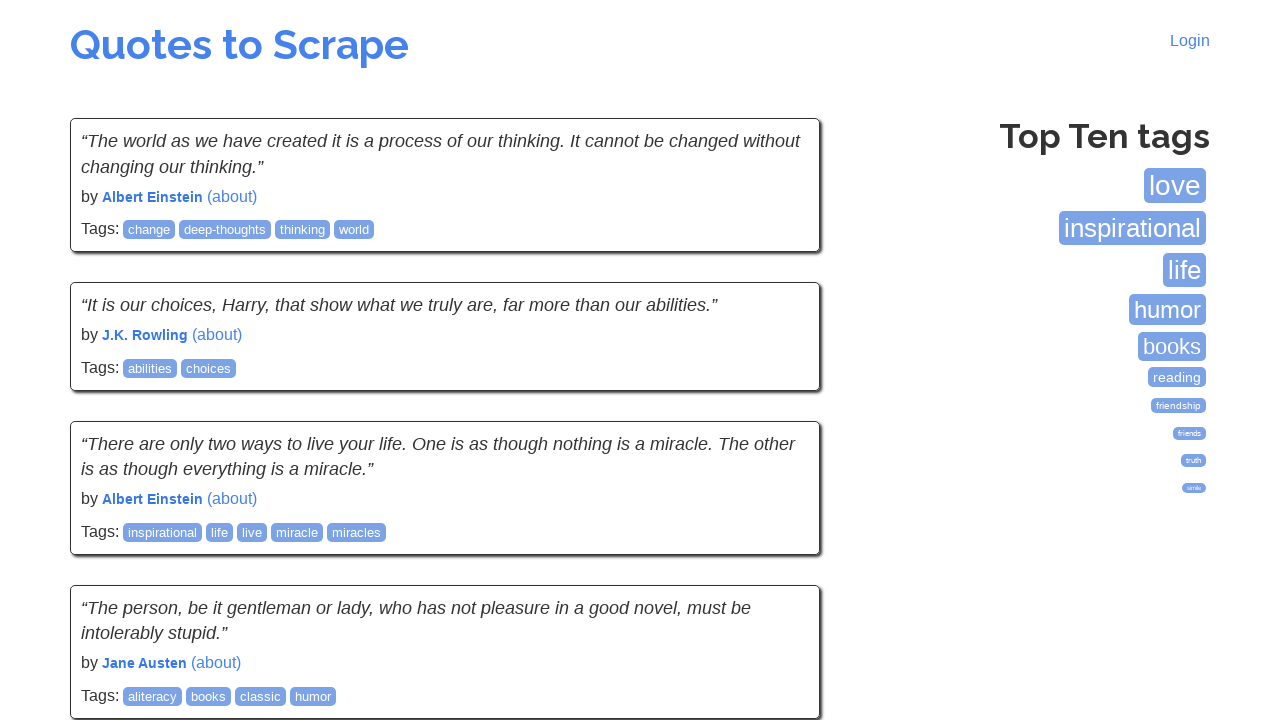

Quote author element verified
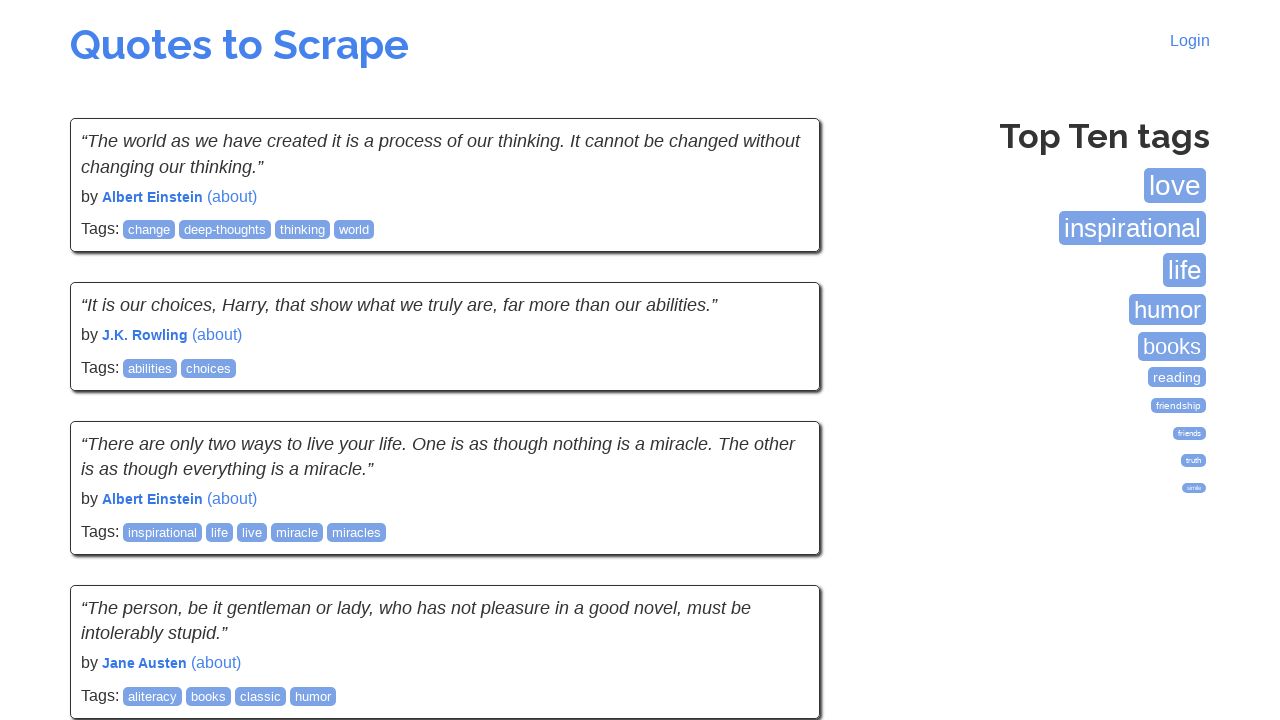

Quote text element verified
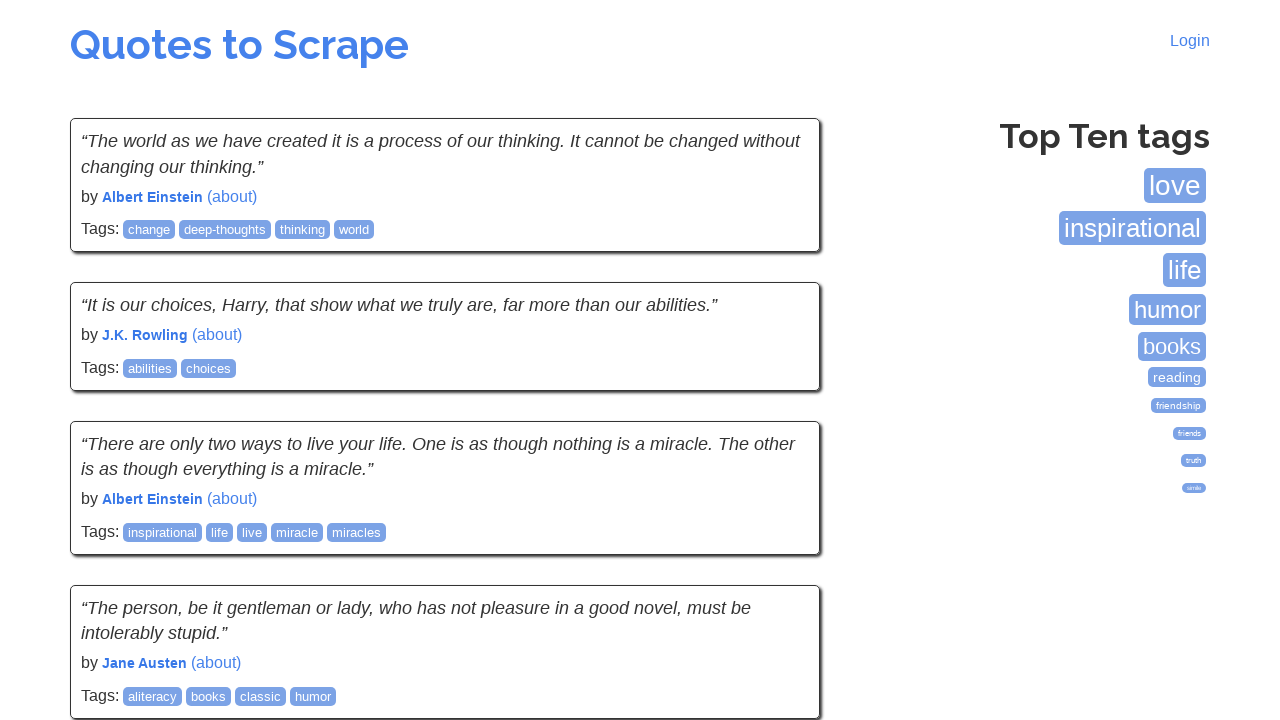

Quote author element verified
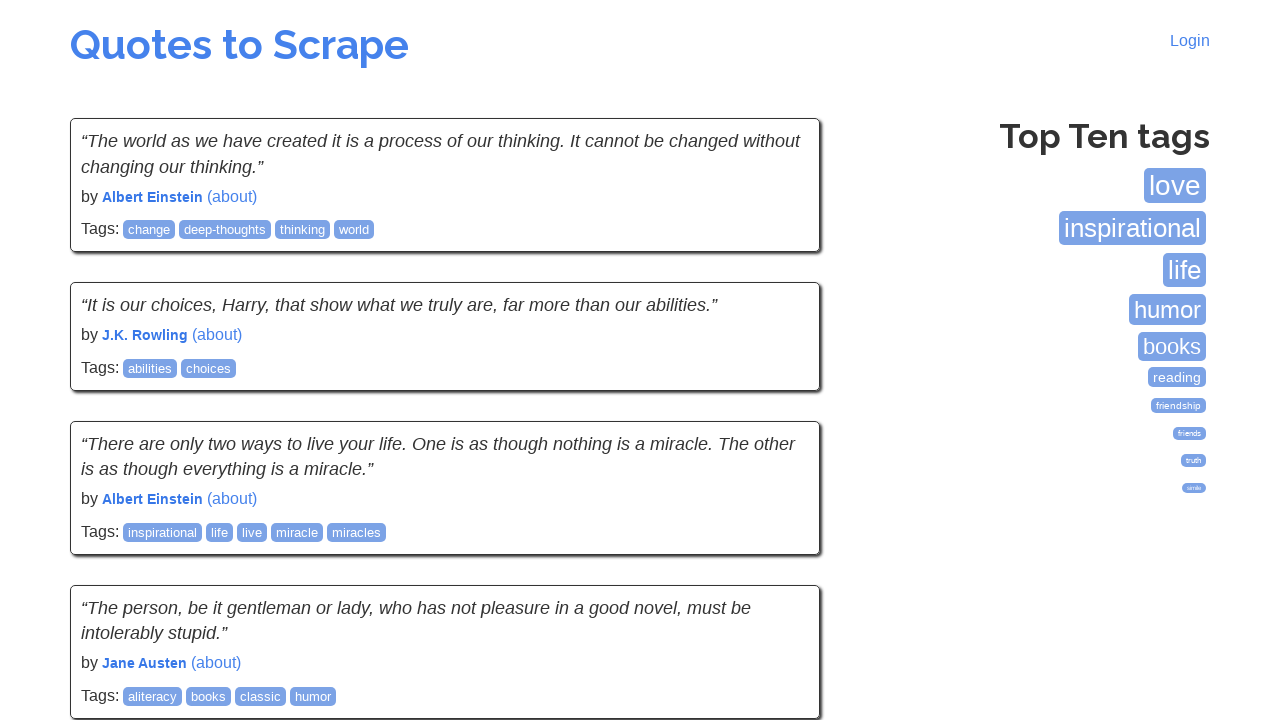

Quote text element verified
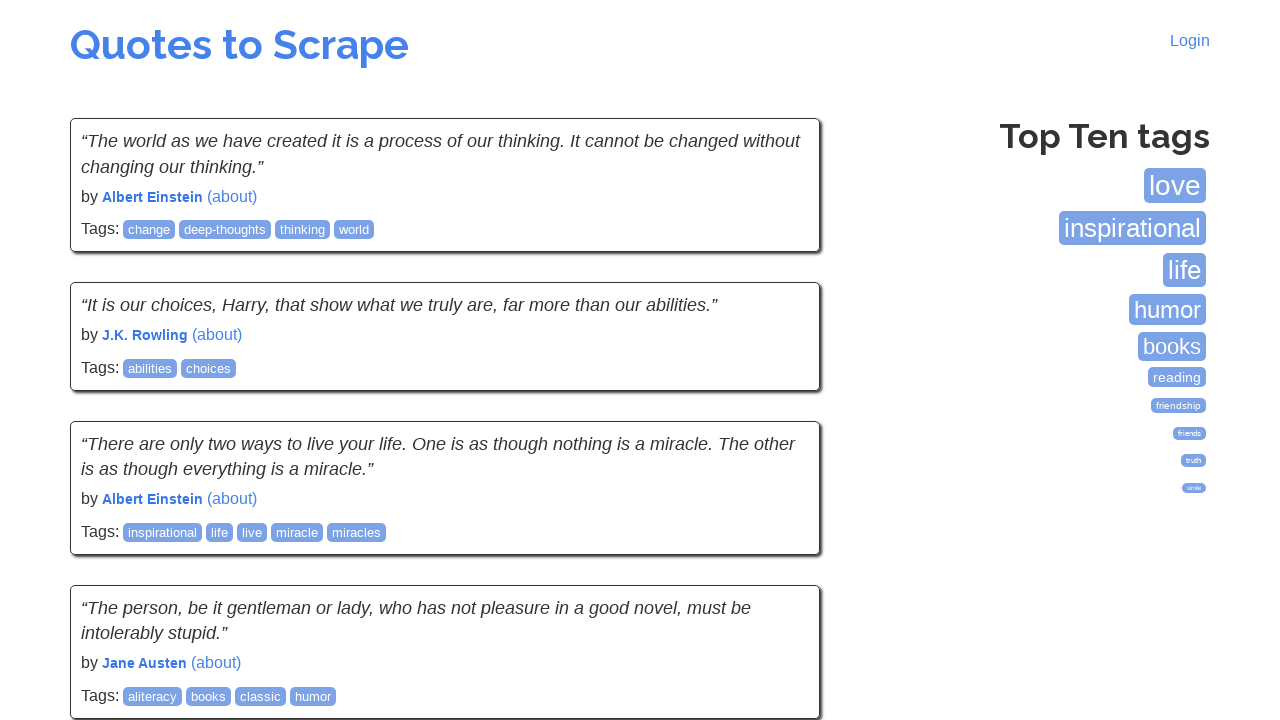

Quote author element verified
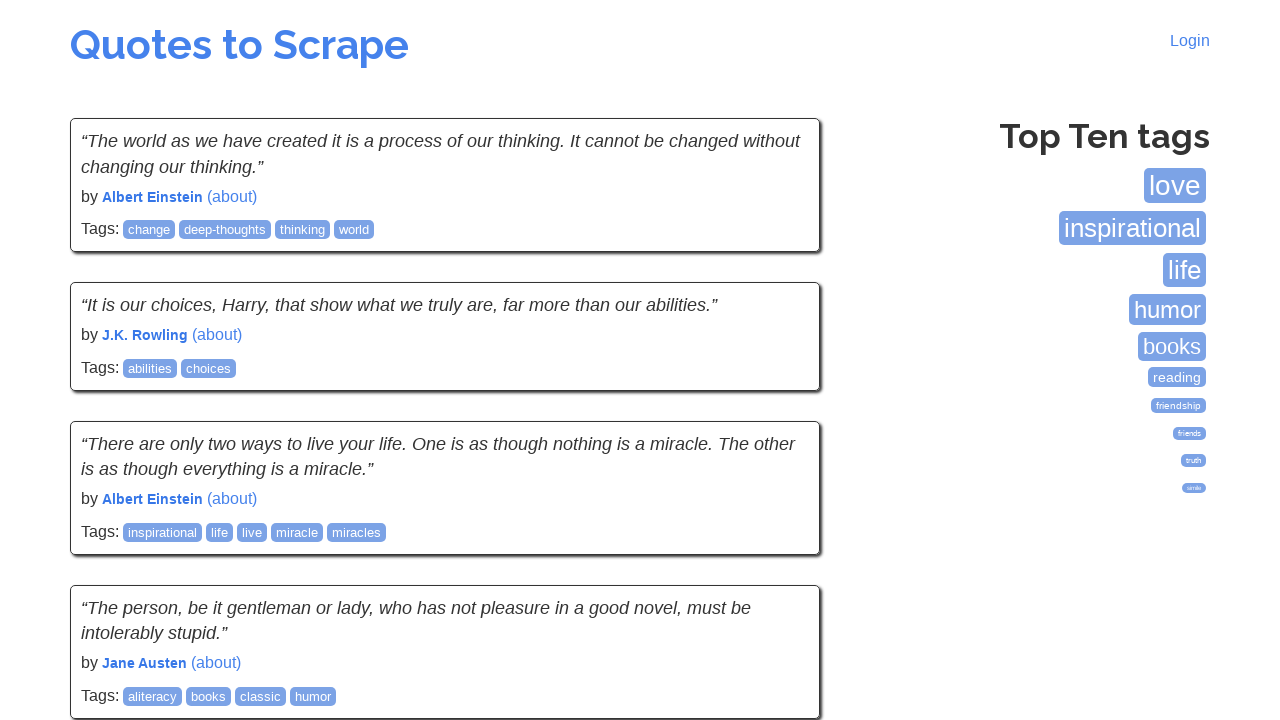

Quote text element verified
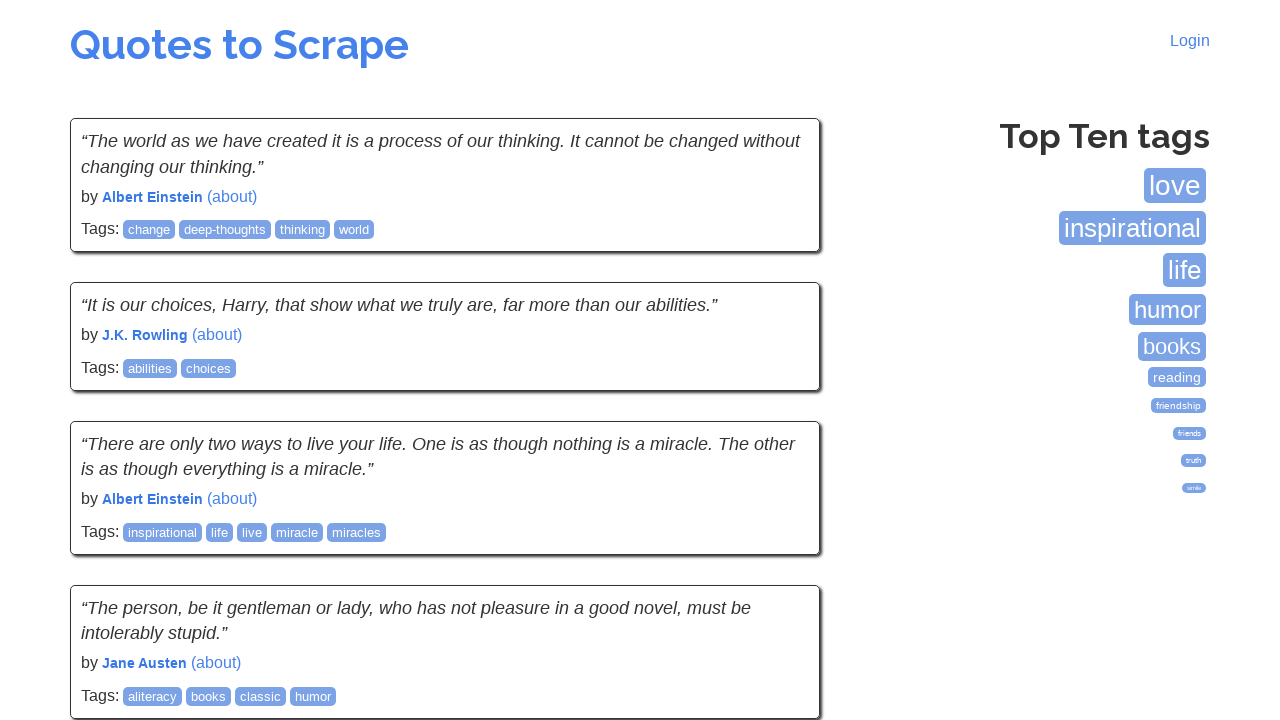

Quote author element verified
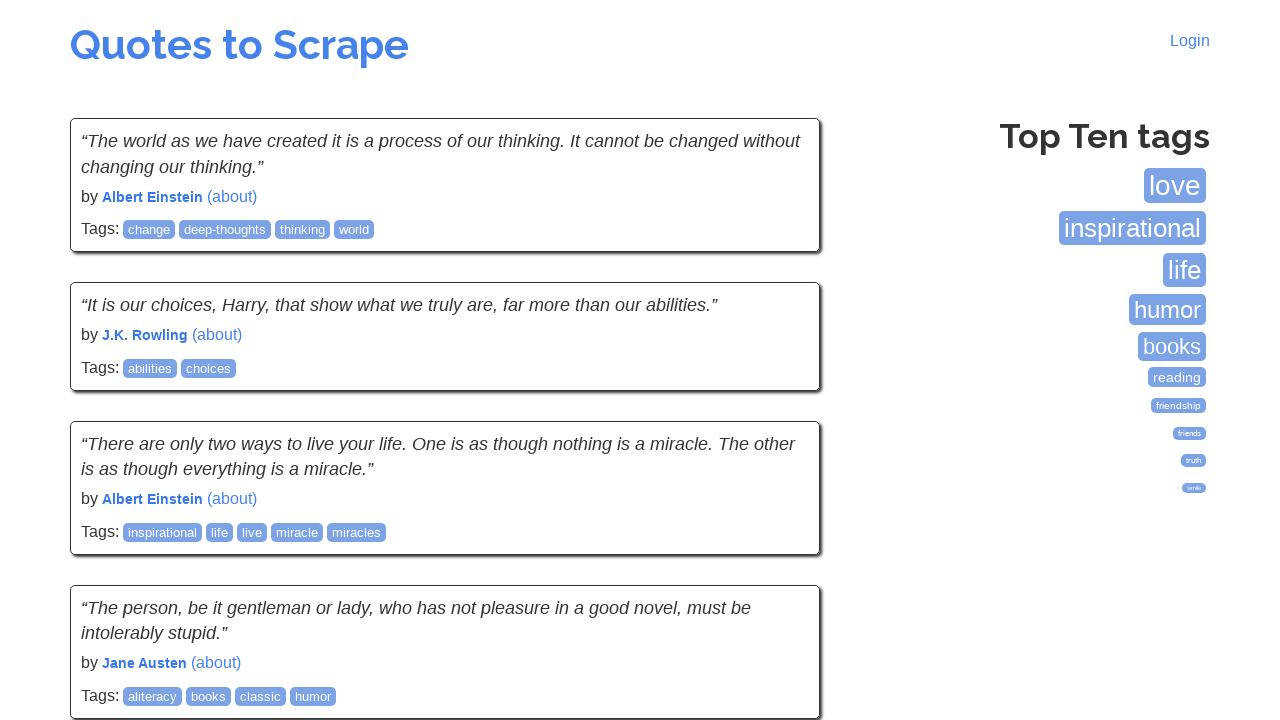

Quote text element verified
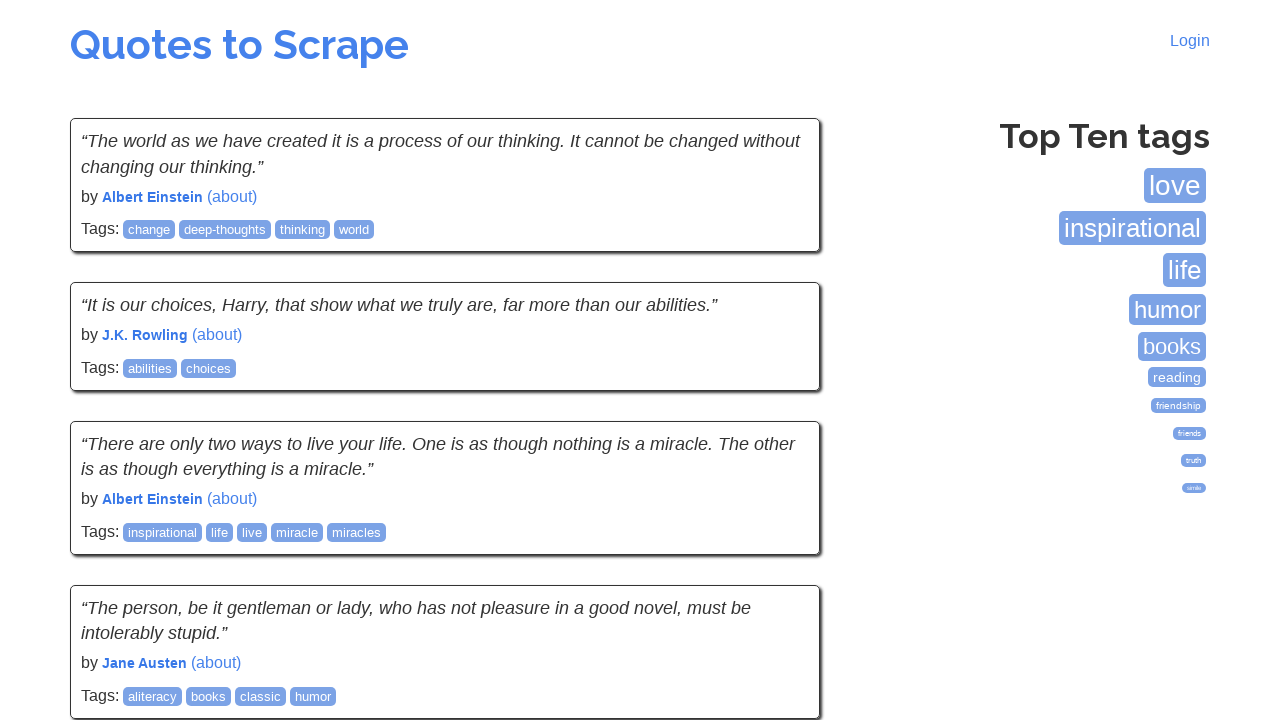

Quote author element verified
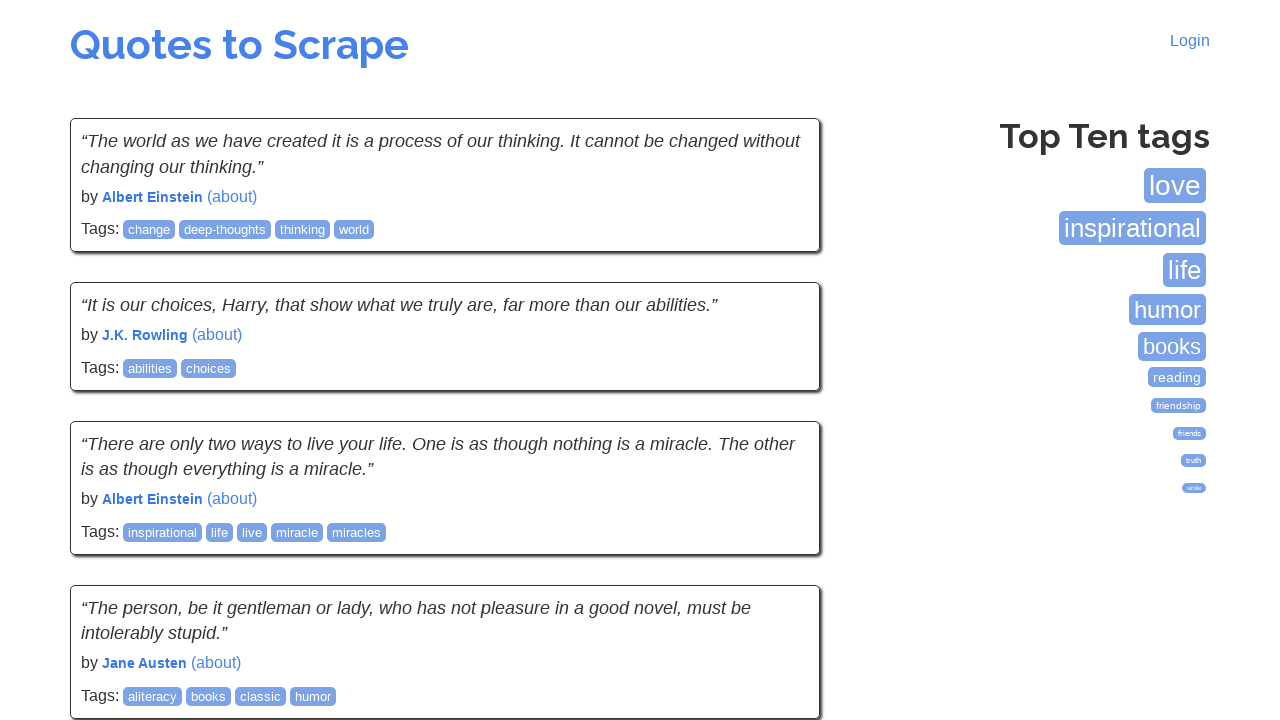

Quote text element verified
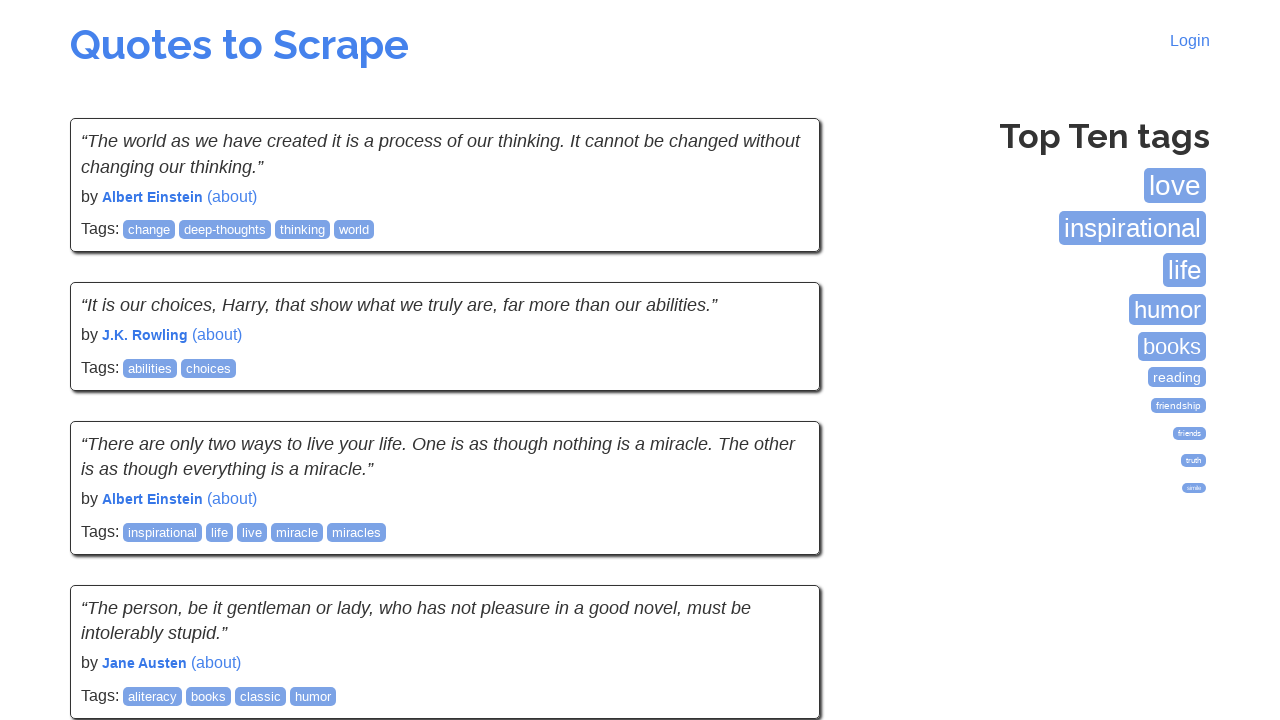

Quote author element verified
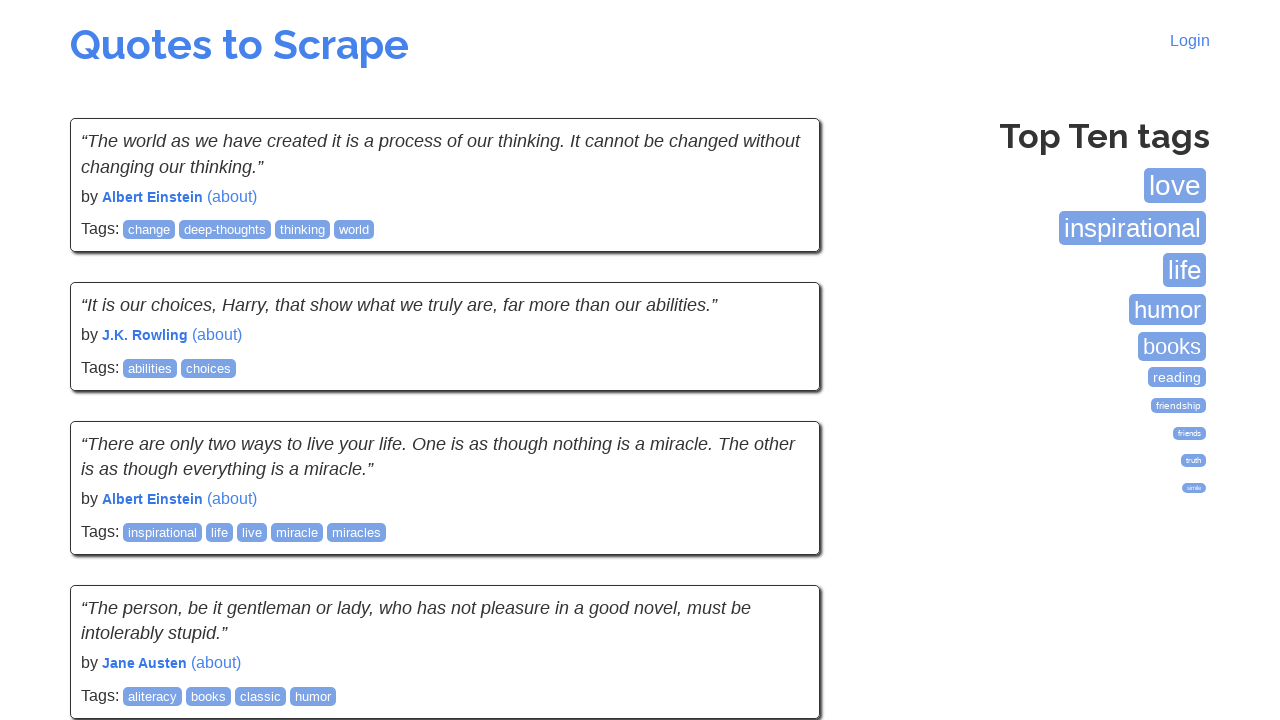

Navigated to page 2 of quotes website
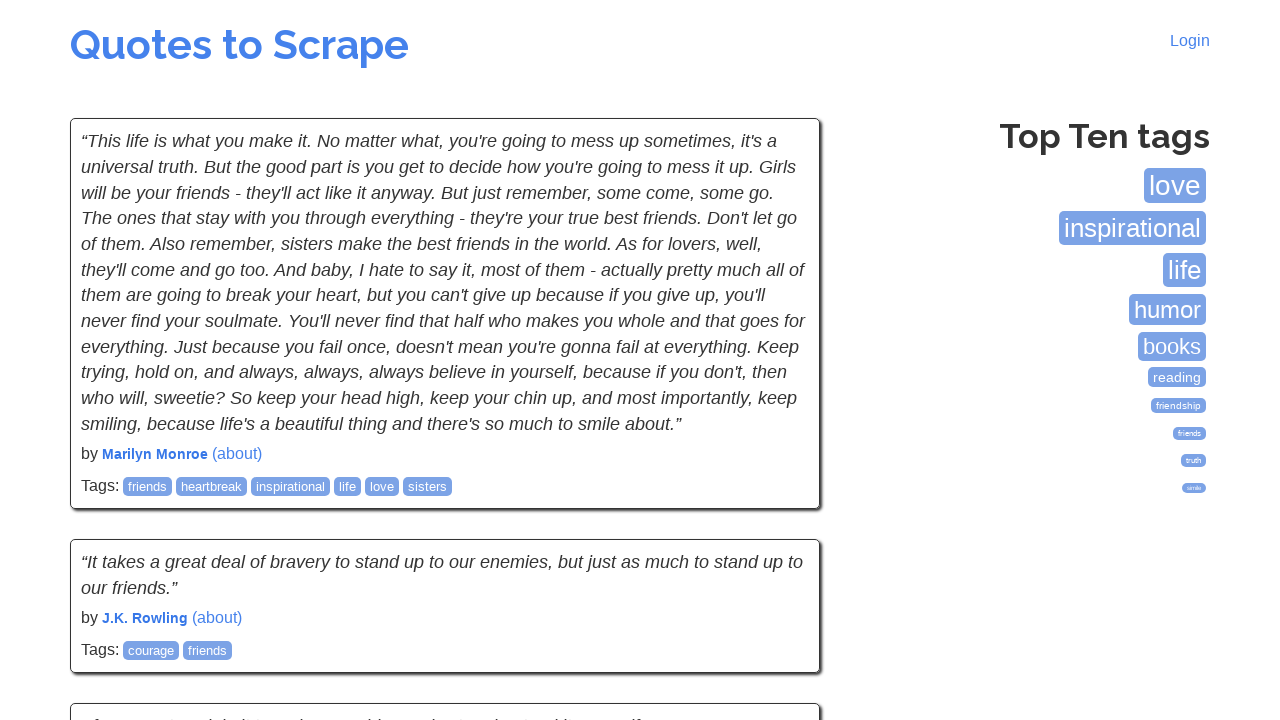

Quotes loaded on page 2
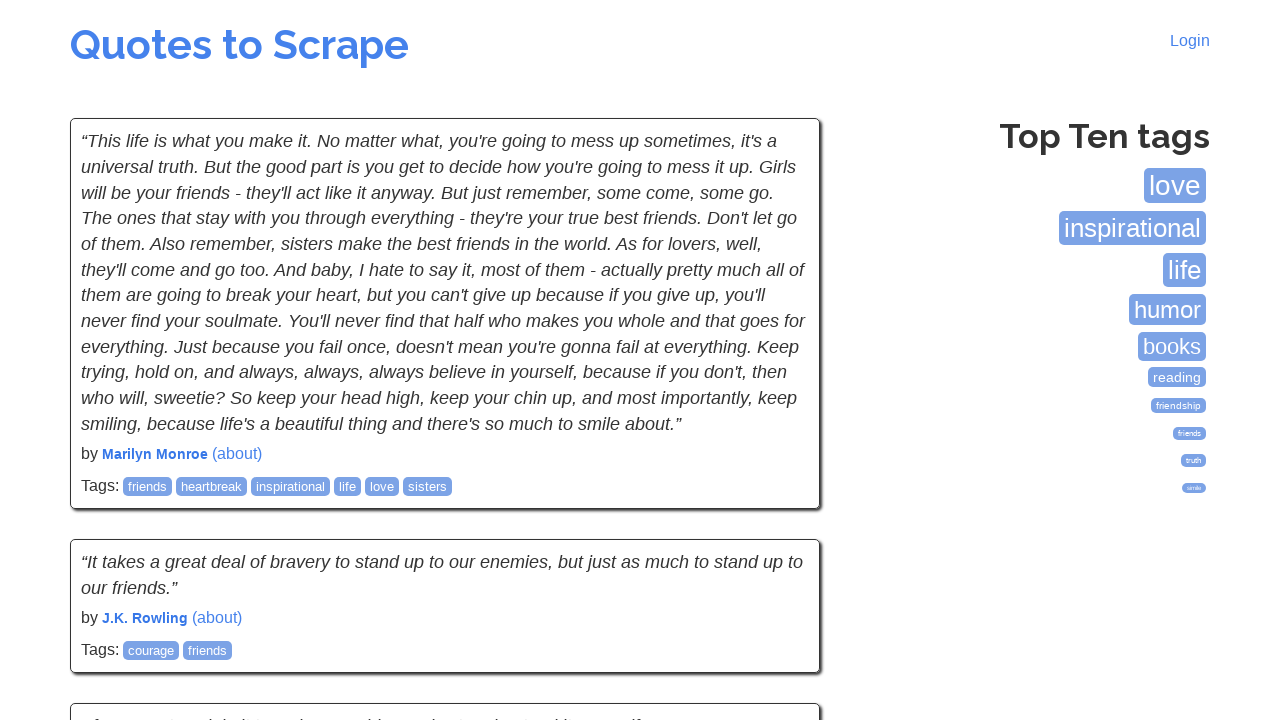

Retrieved 10 quotes from page 2
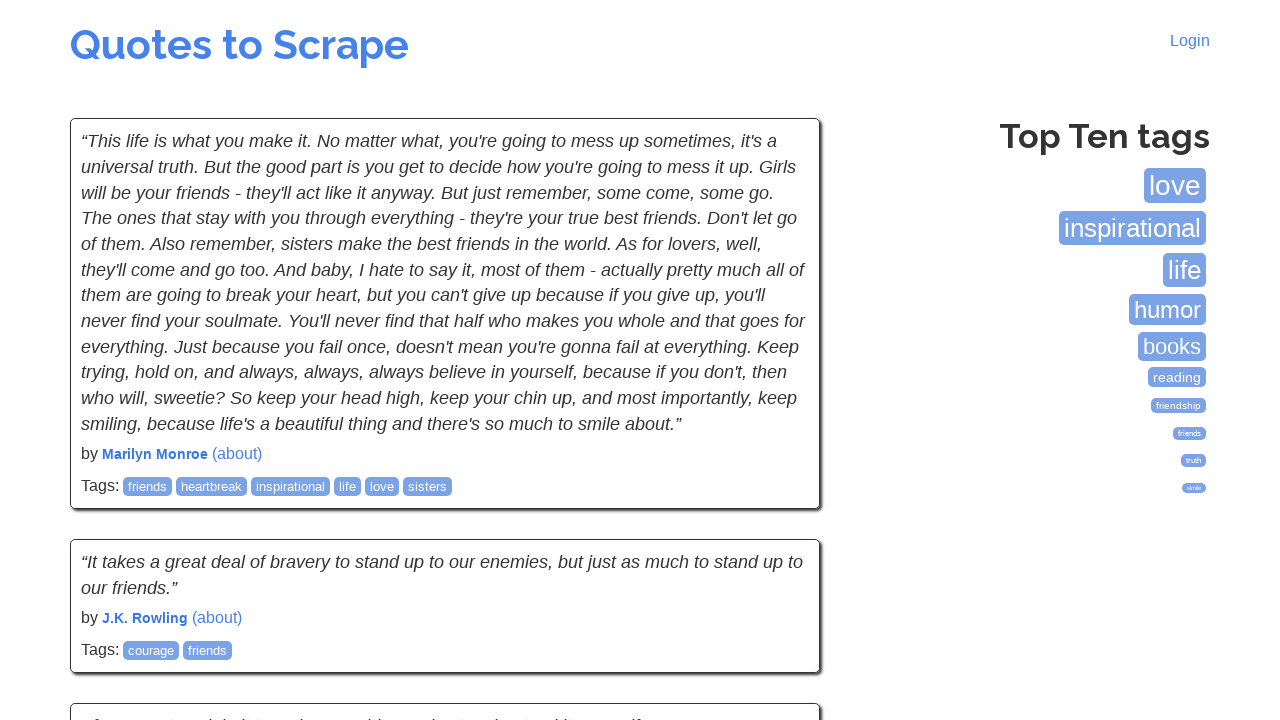

Quote text element verified
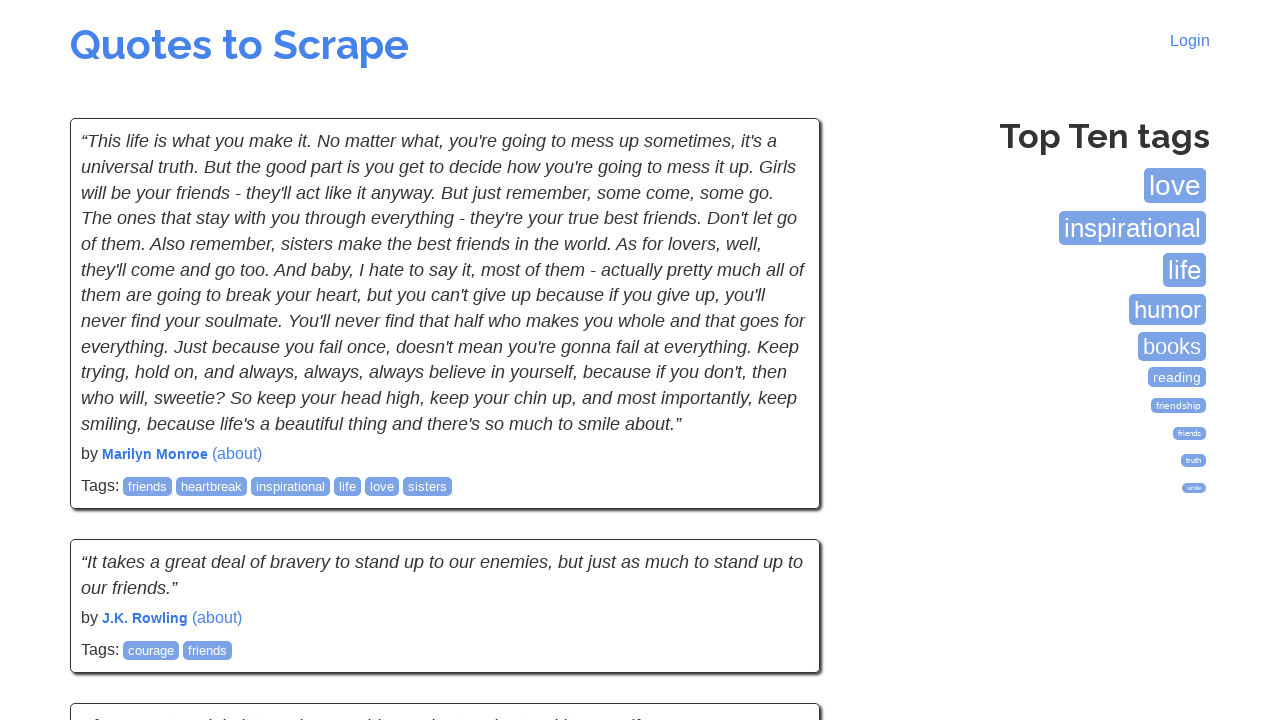

Quote author element verified
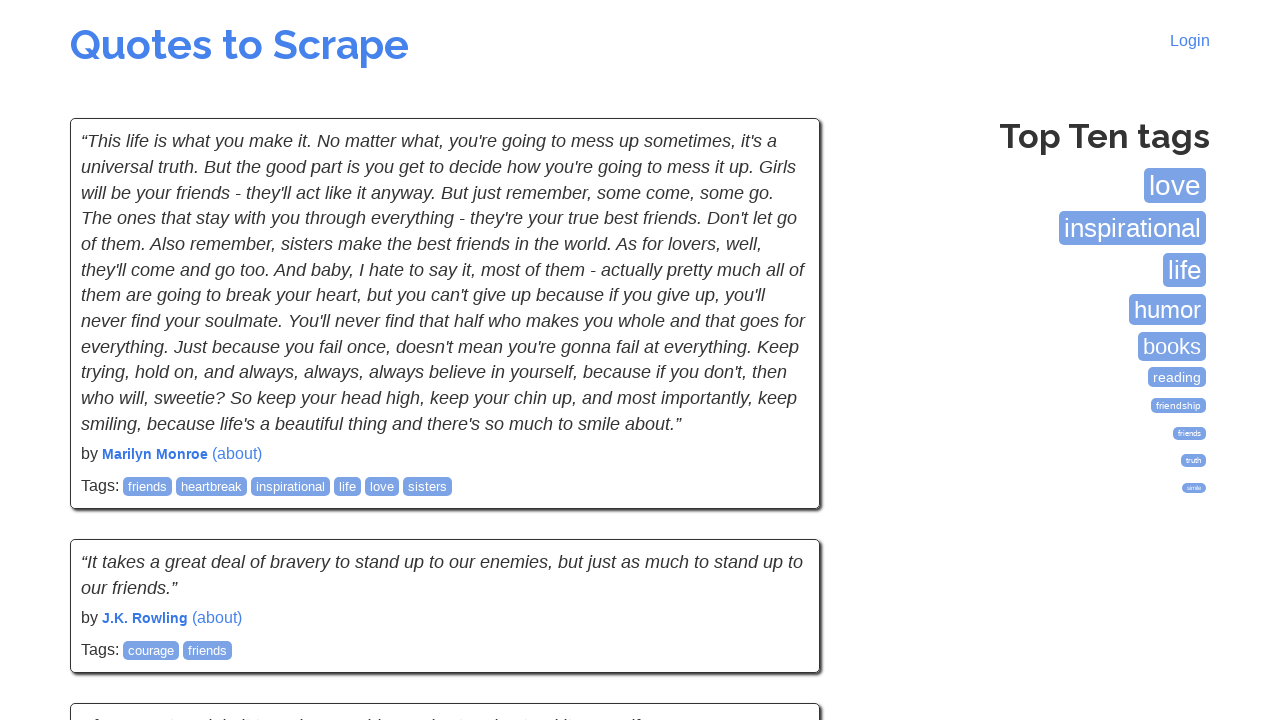

Quote text element verified
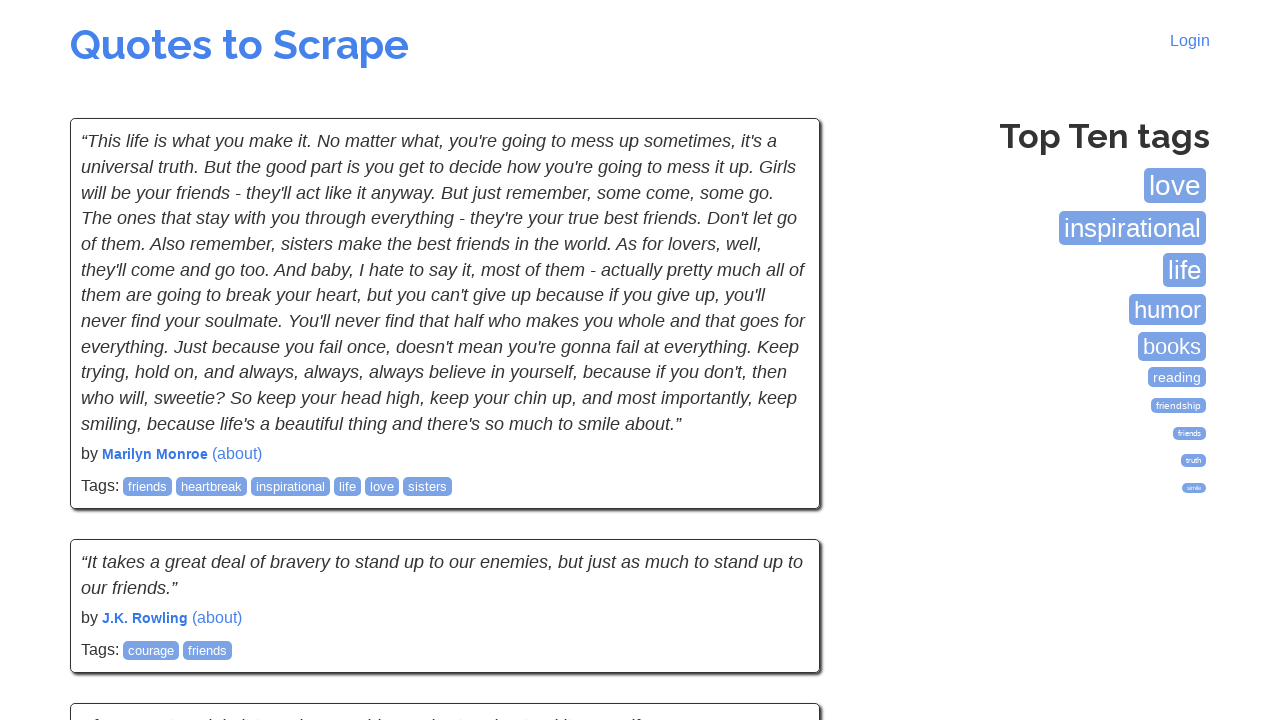

Quote author element verified
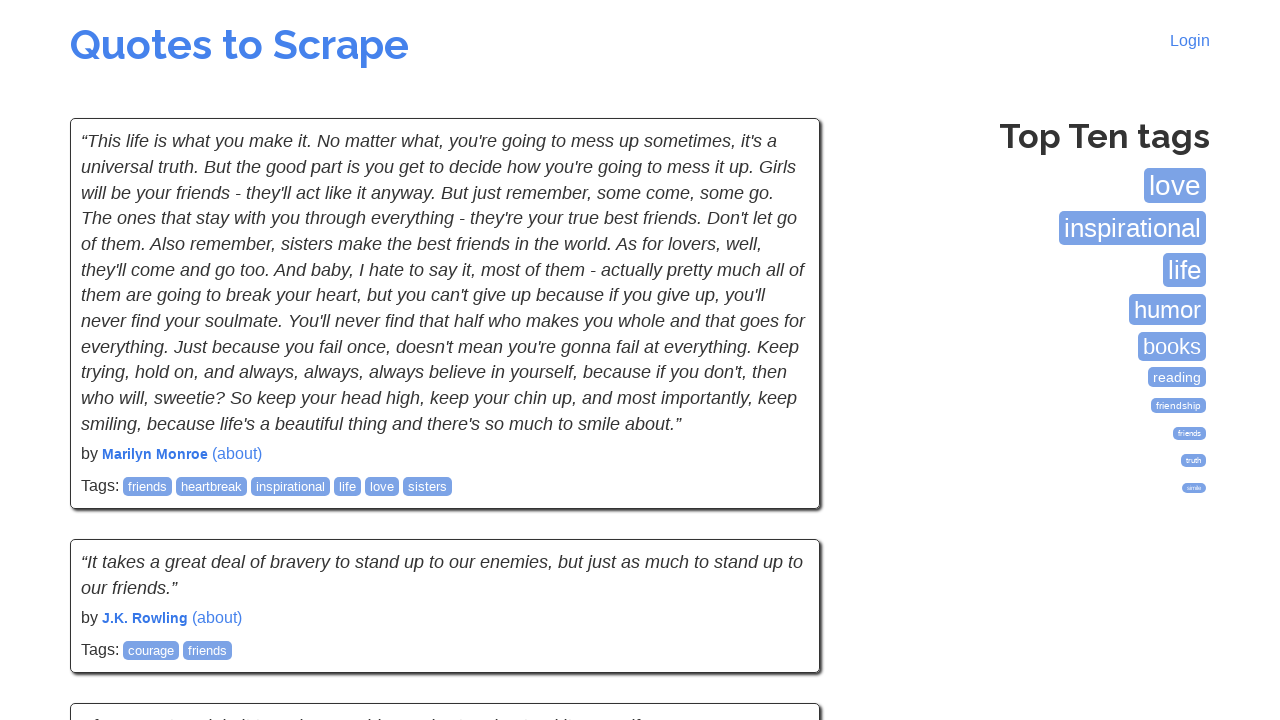

Quote text element verified
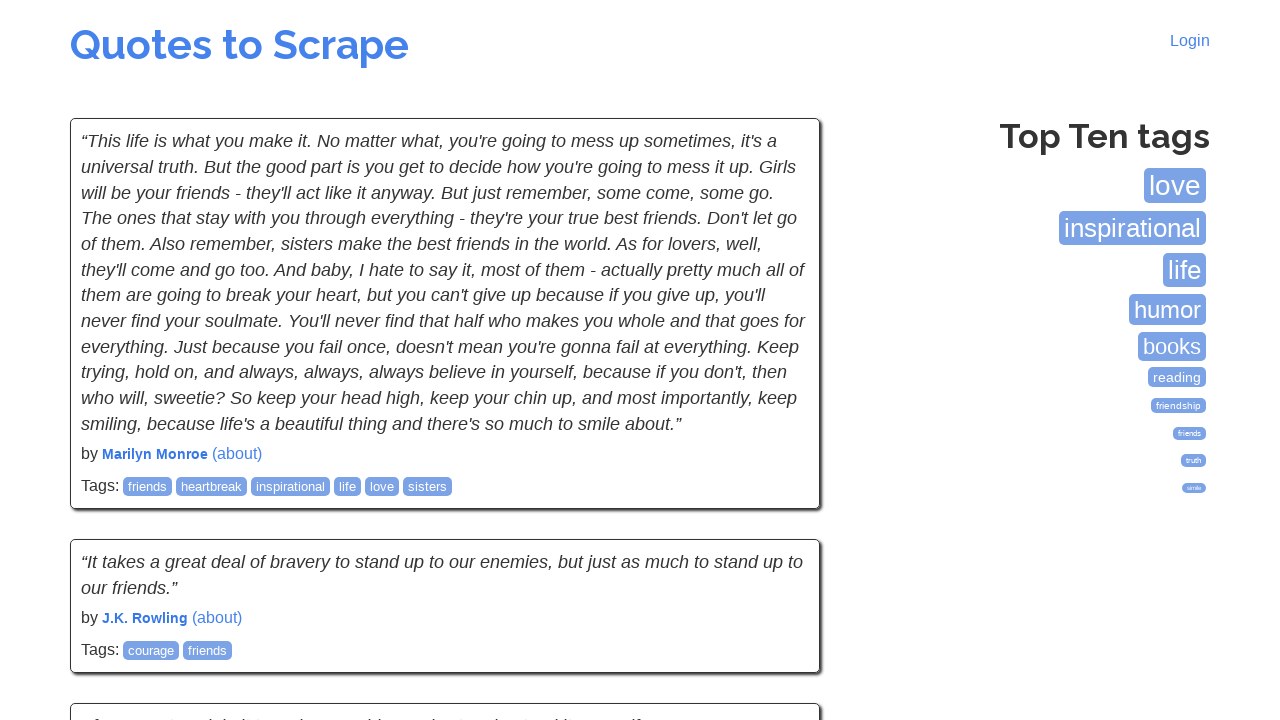

Quote author element verified
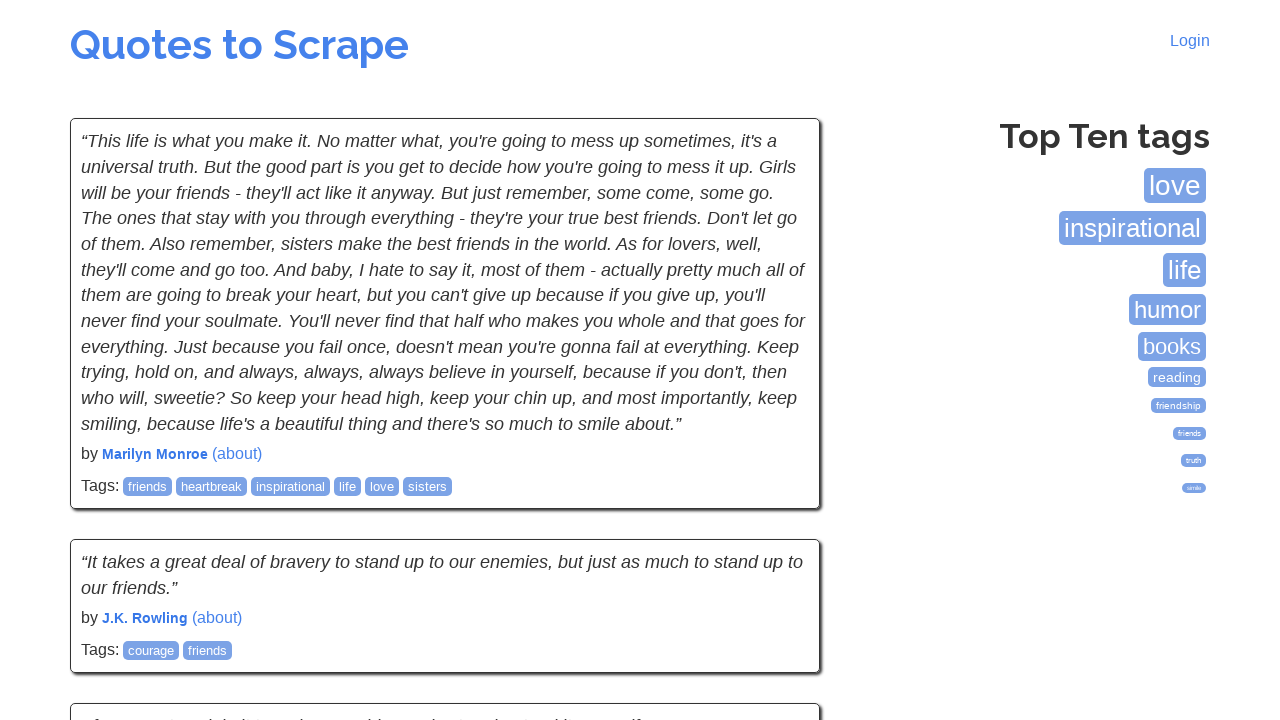

Quote text element verified
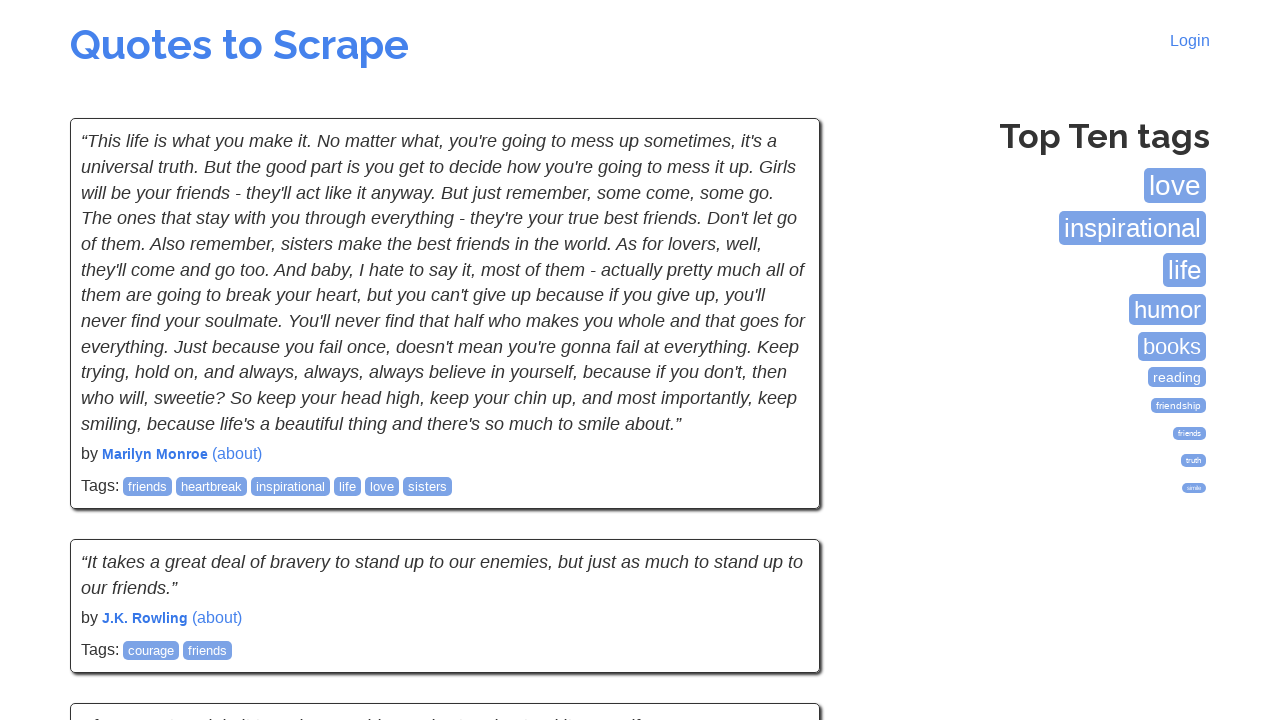

Quote author element verified
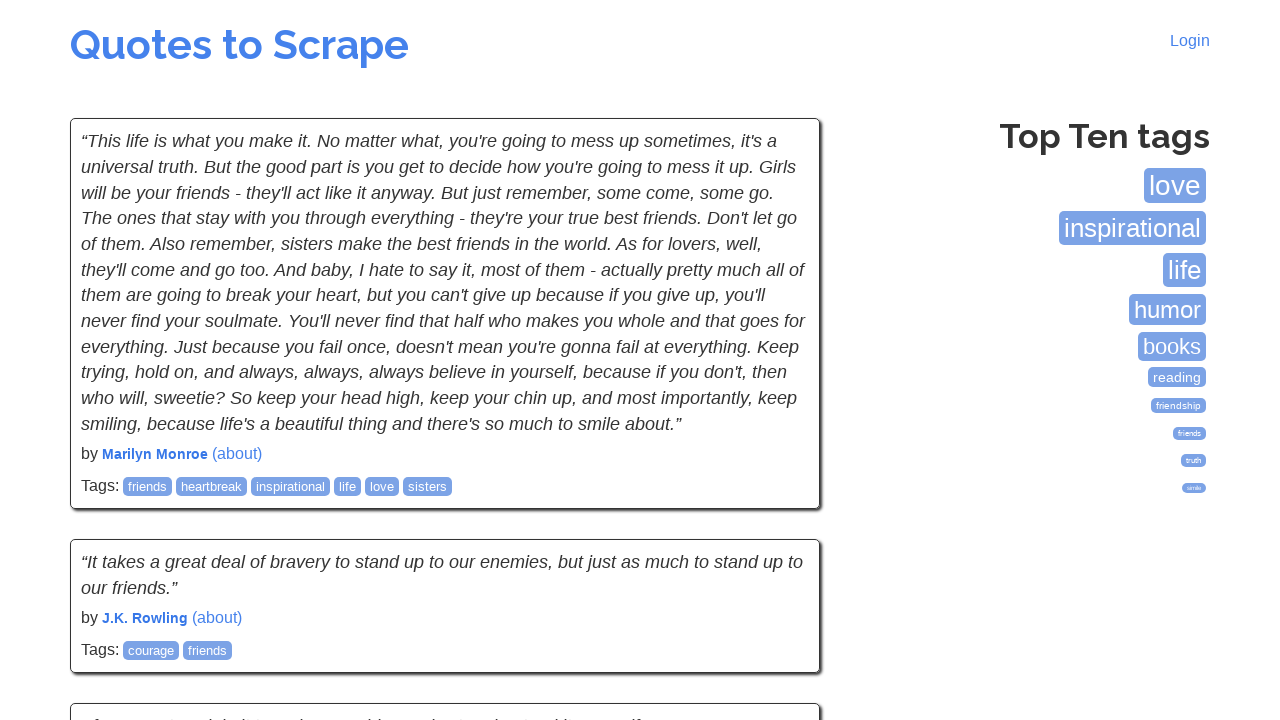

Quote text element verified
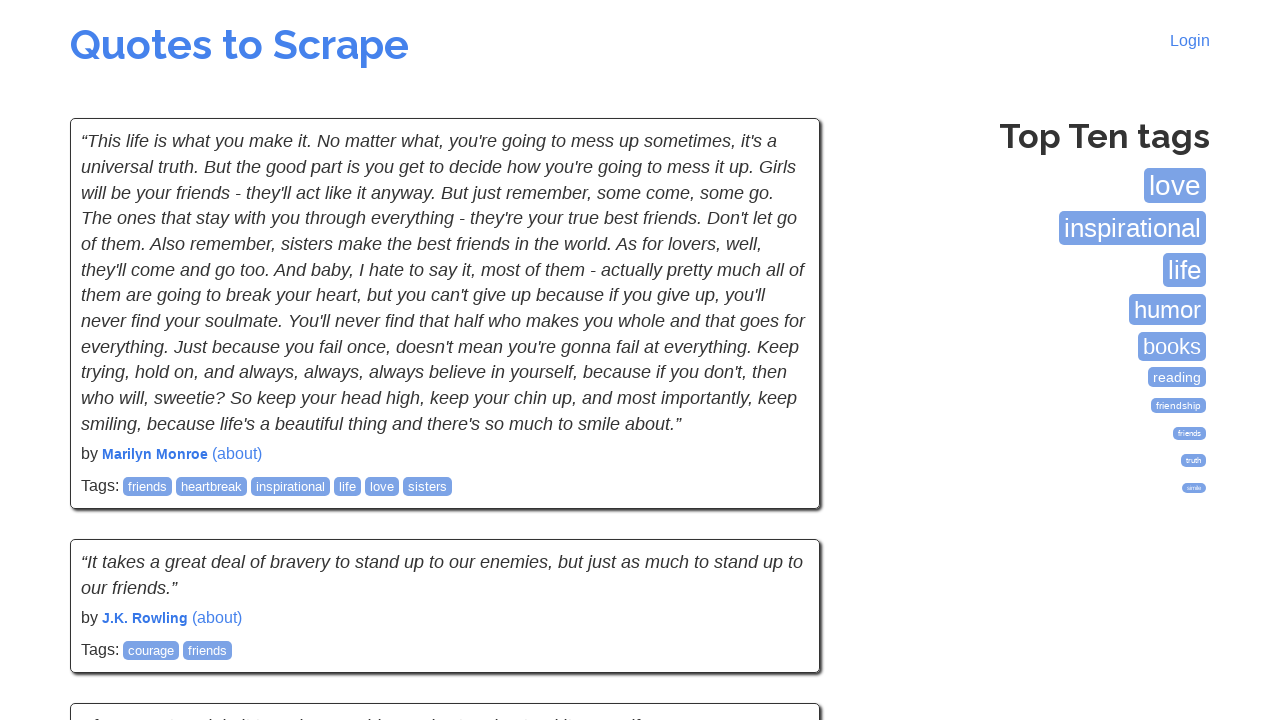

Quote author element verified
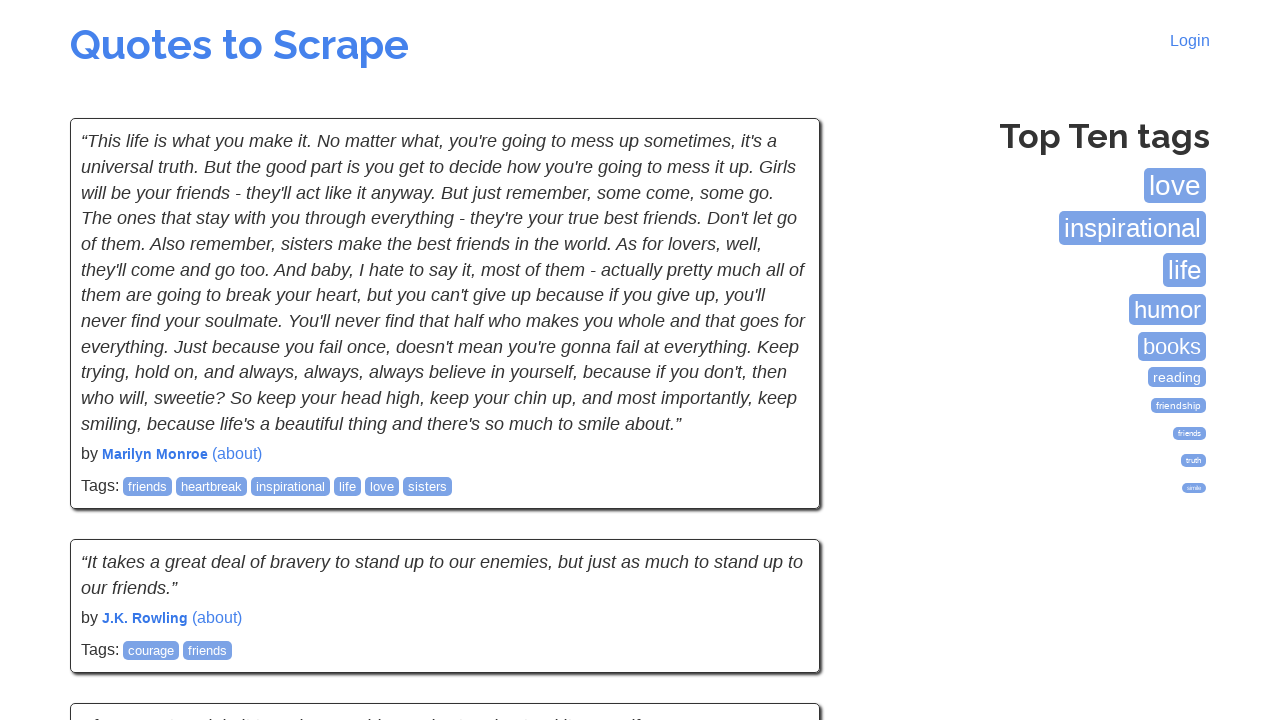

Quote text element verified
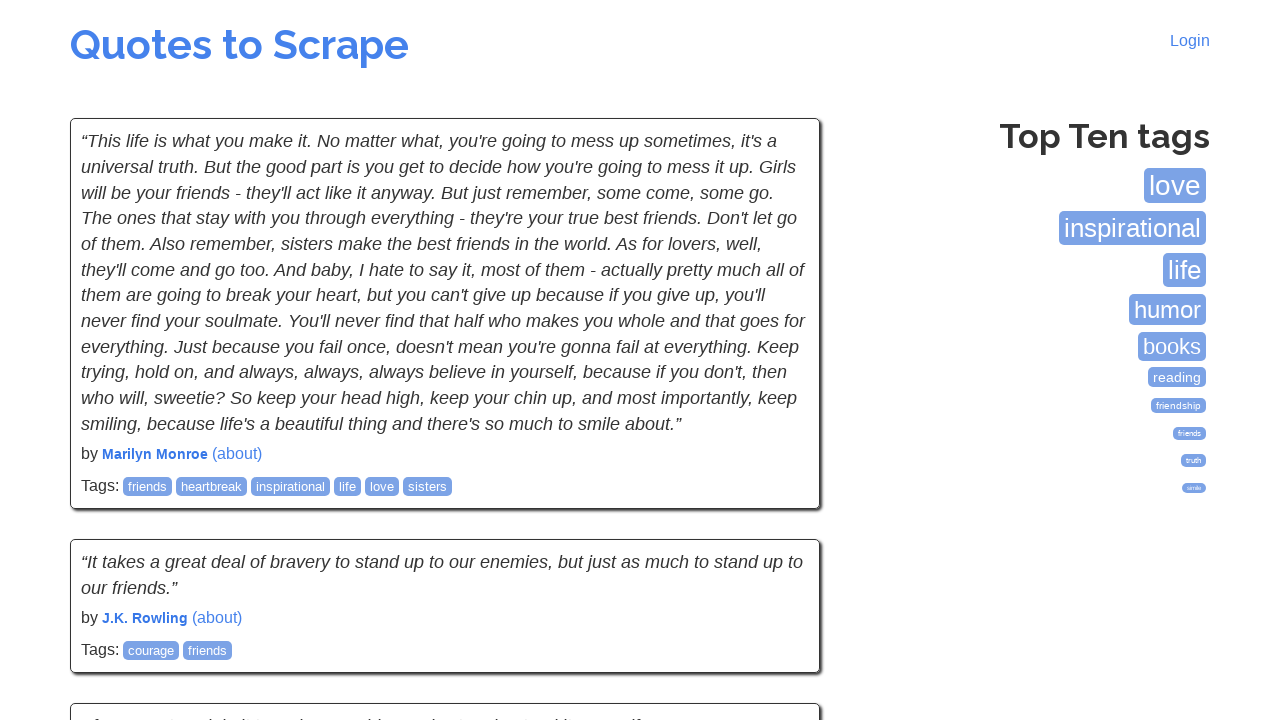

Quote author element verified
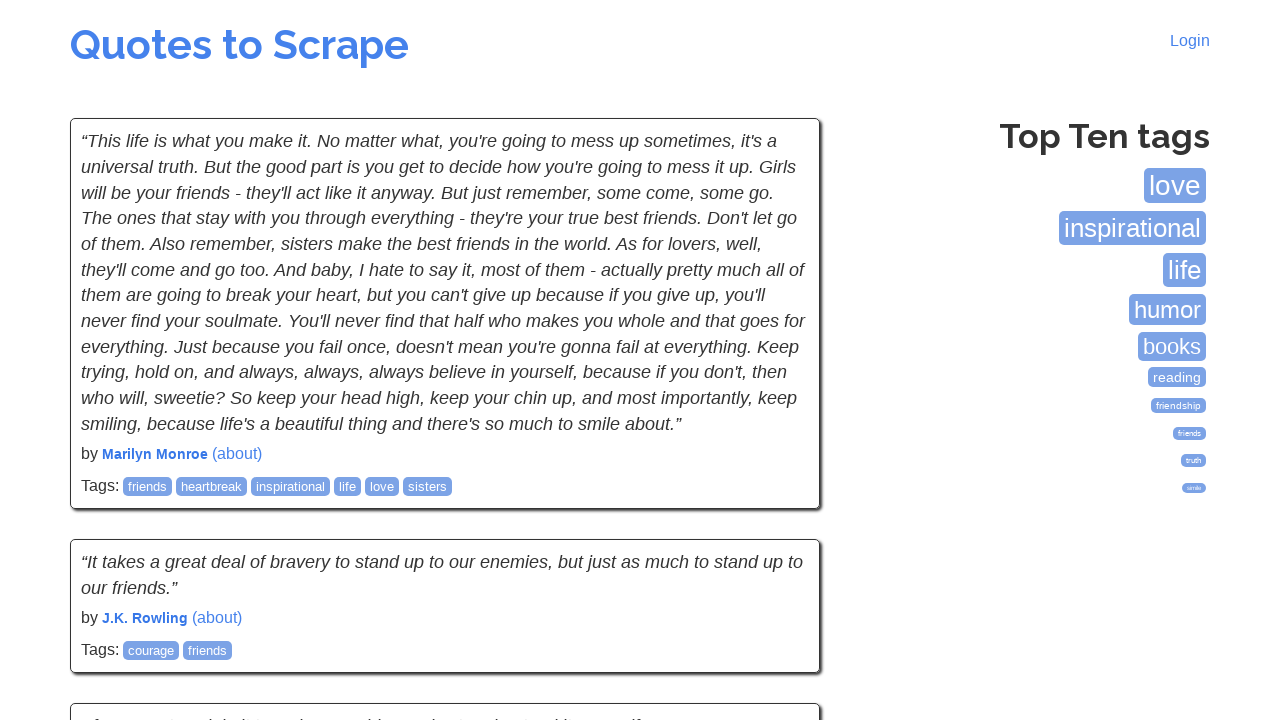

Quote text element verified
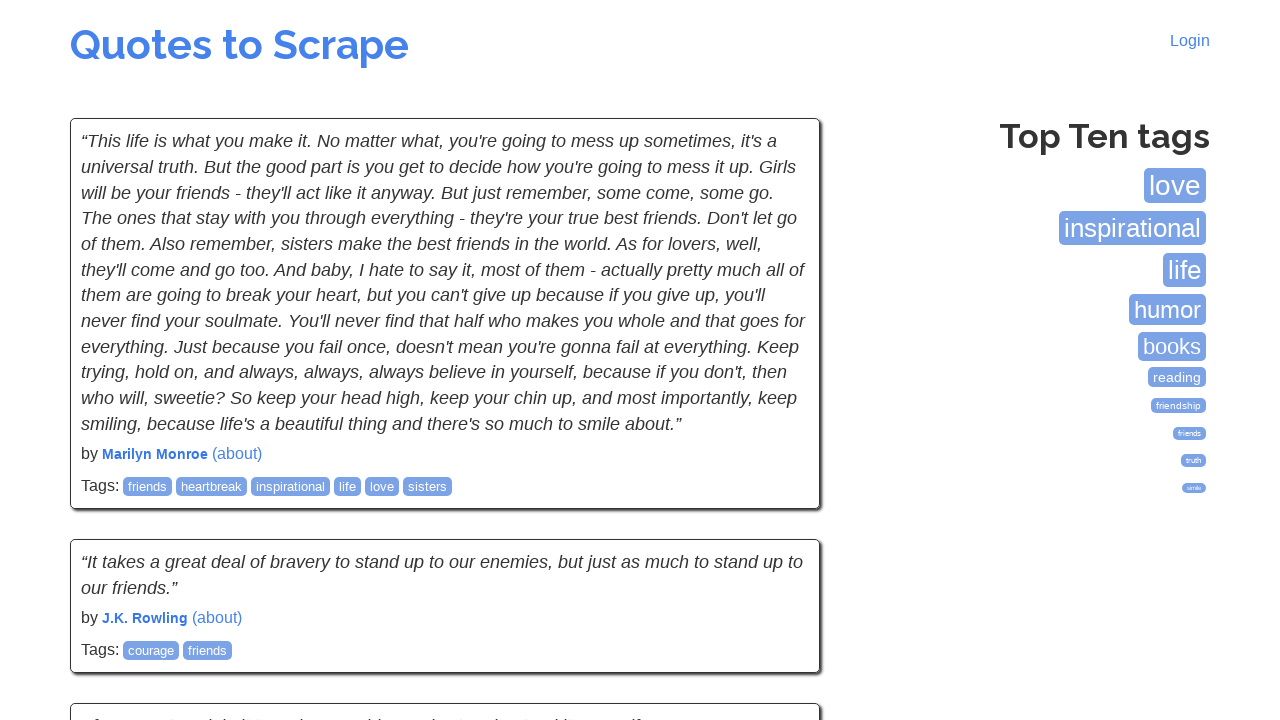

Quote author element verified
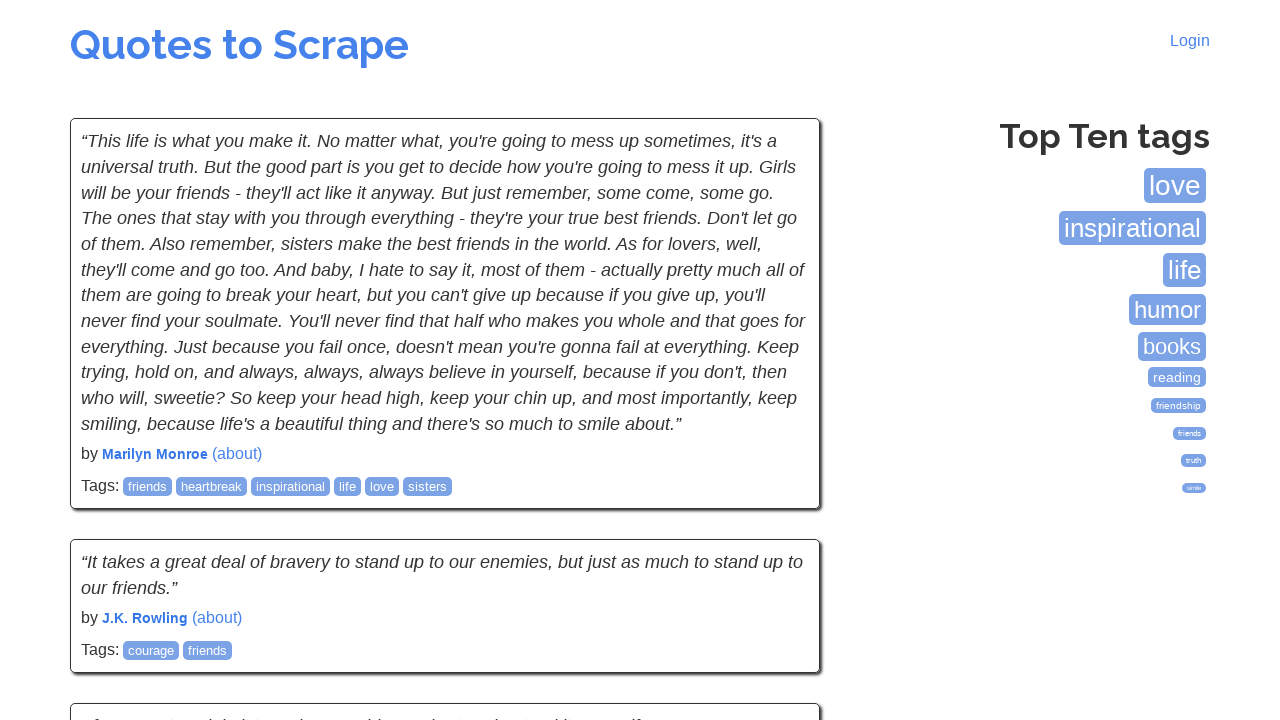

Quote text element verified
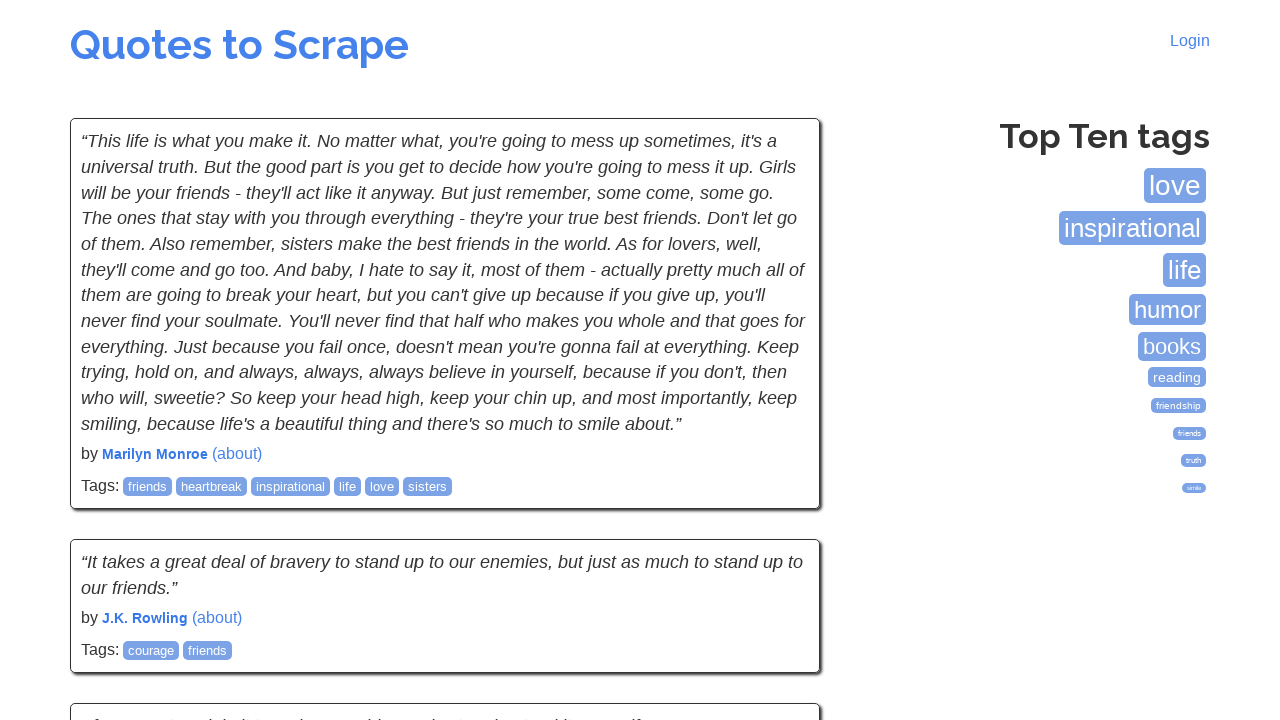

Quote author element verified
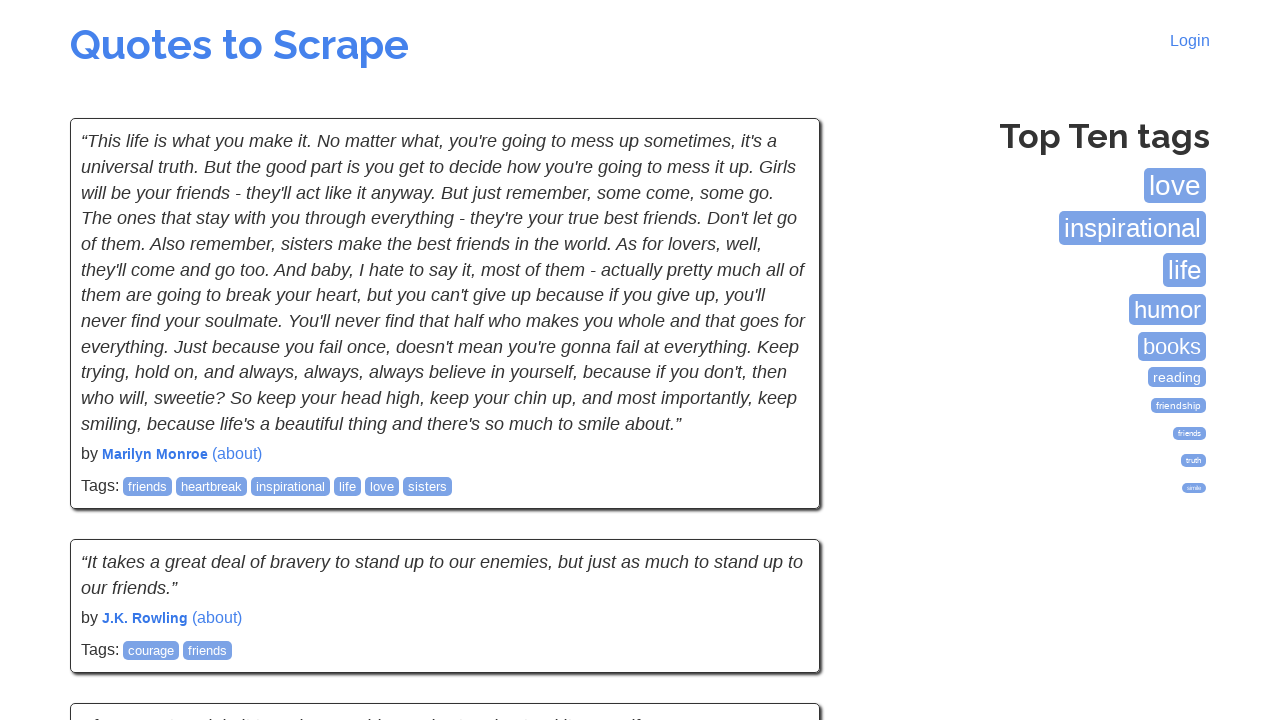

Quote text element verified
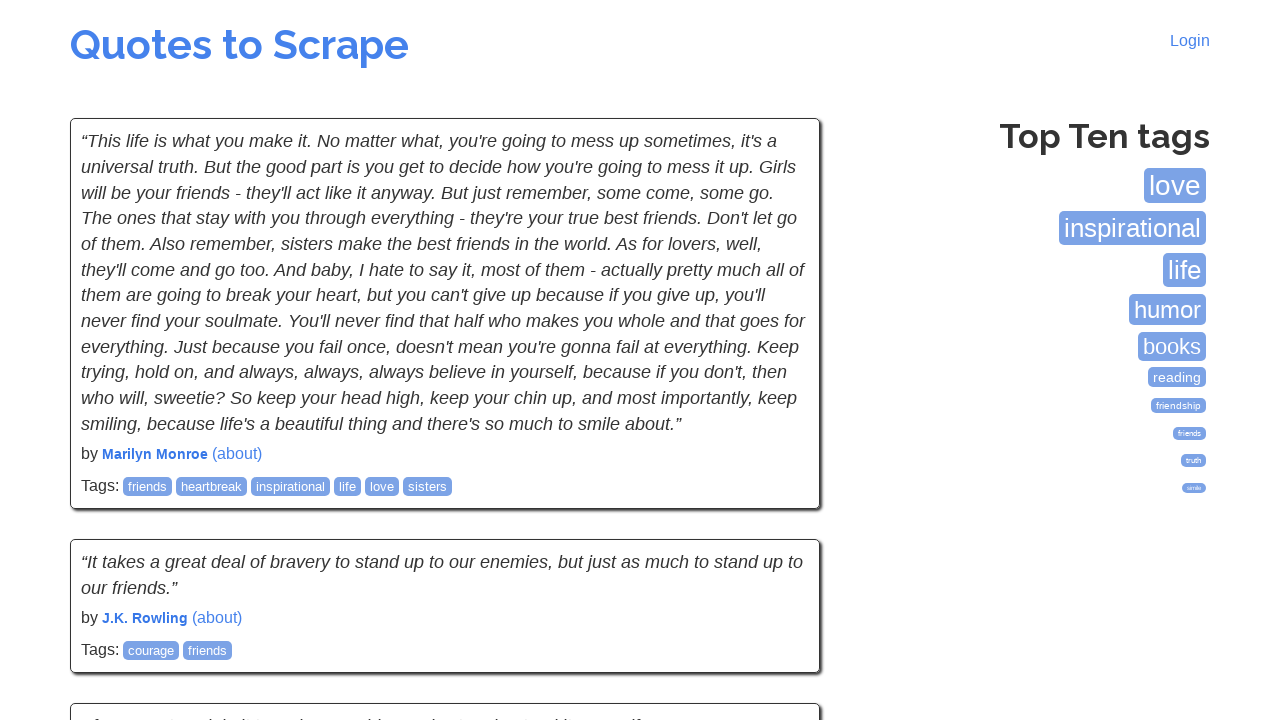

Quote author element verified
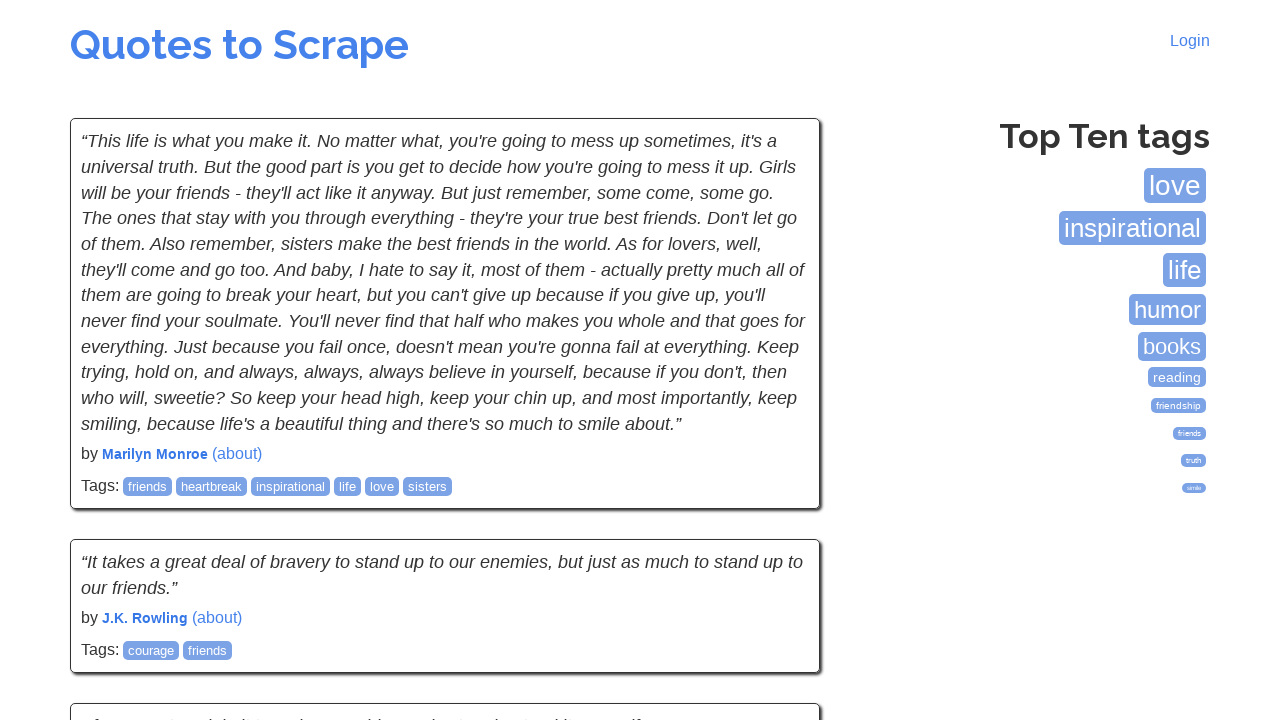

Quote text element verified
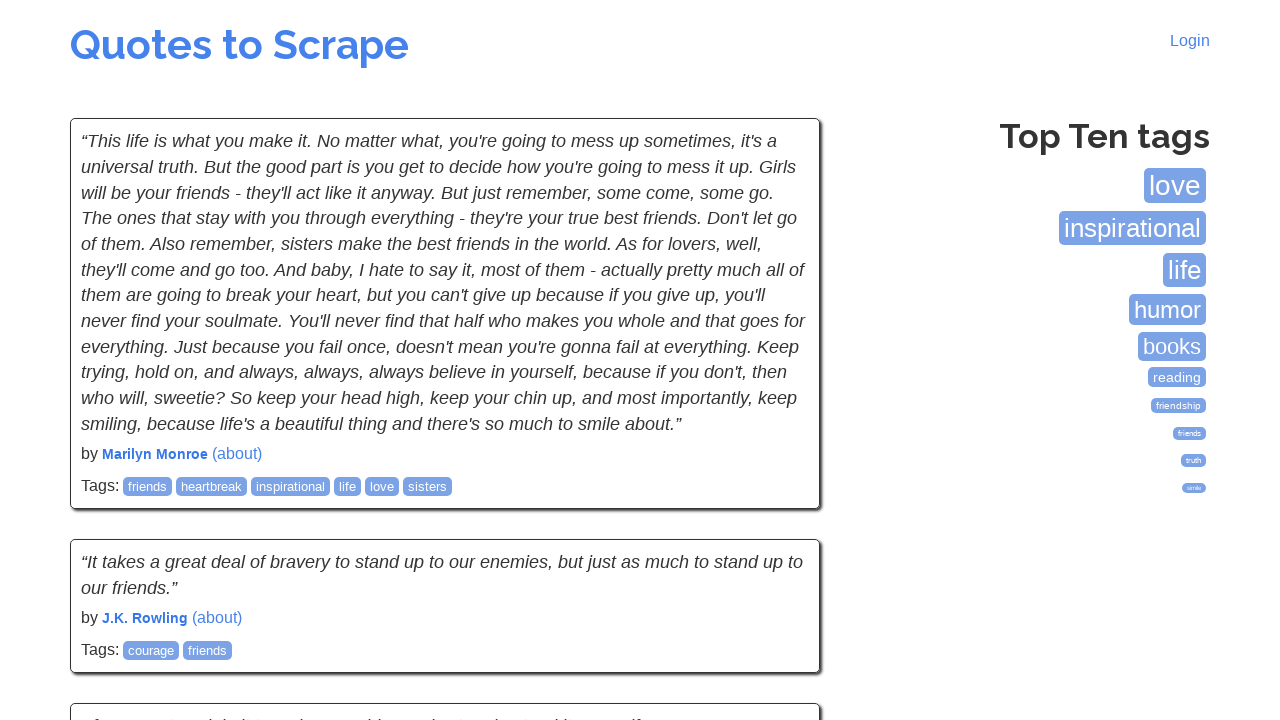

Quote author element verified
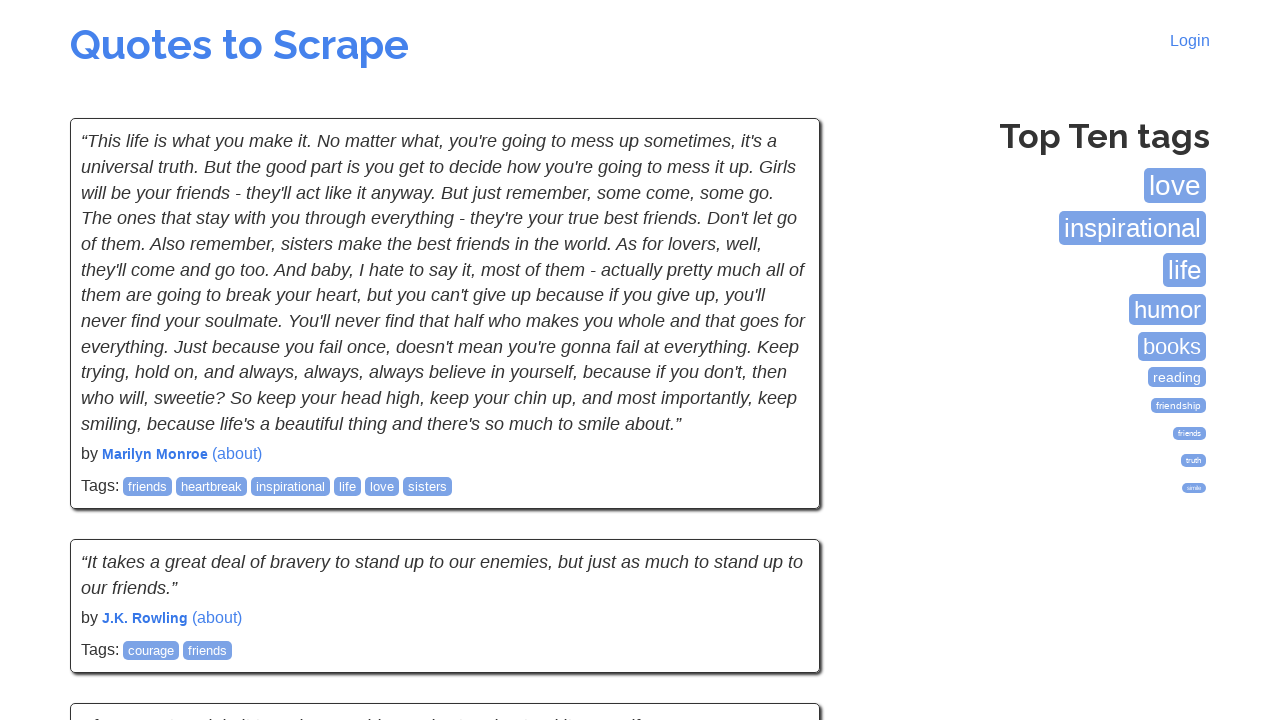

Navigated to page 3 of quotes website
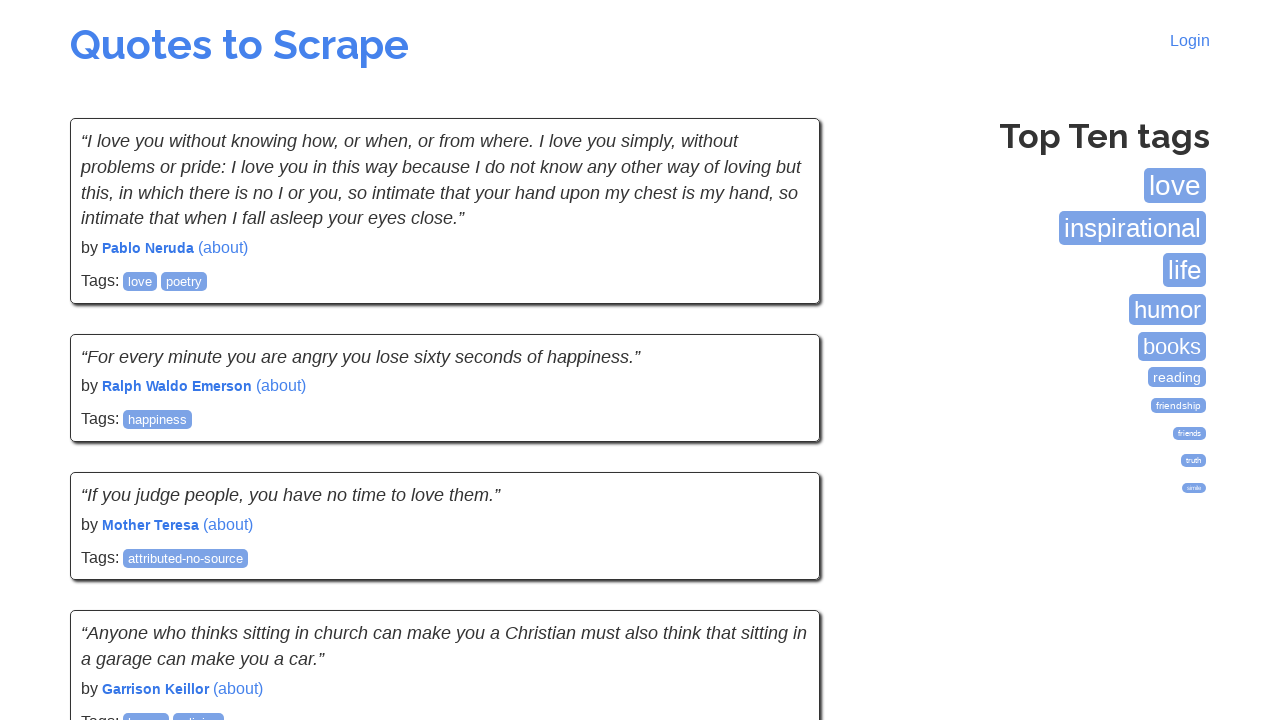

Quotes loaded on page 3
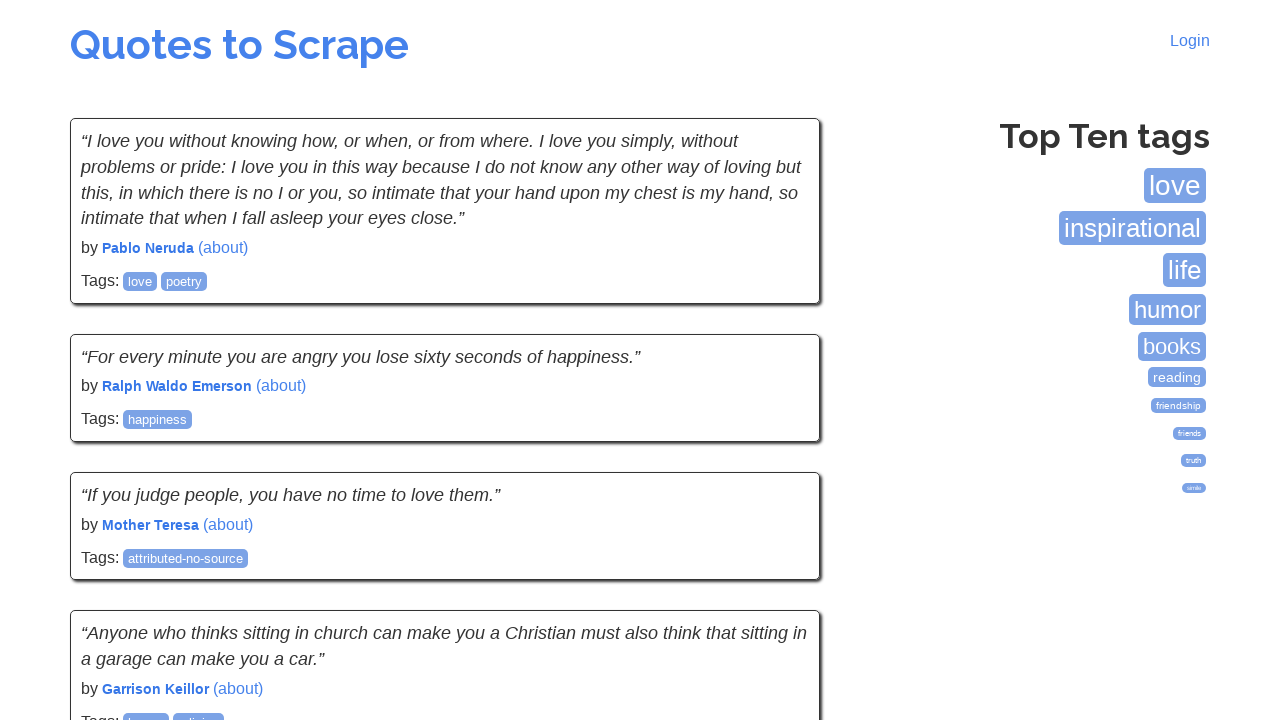

Retrieved 10 quotes from page 3
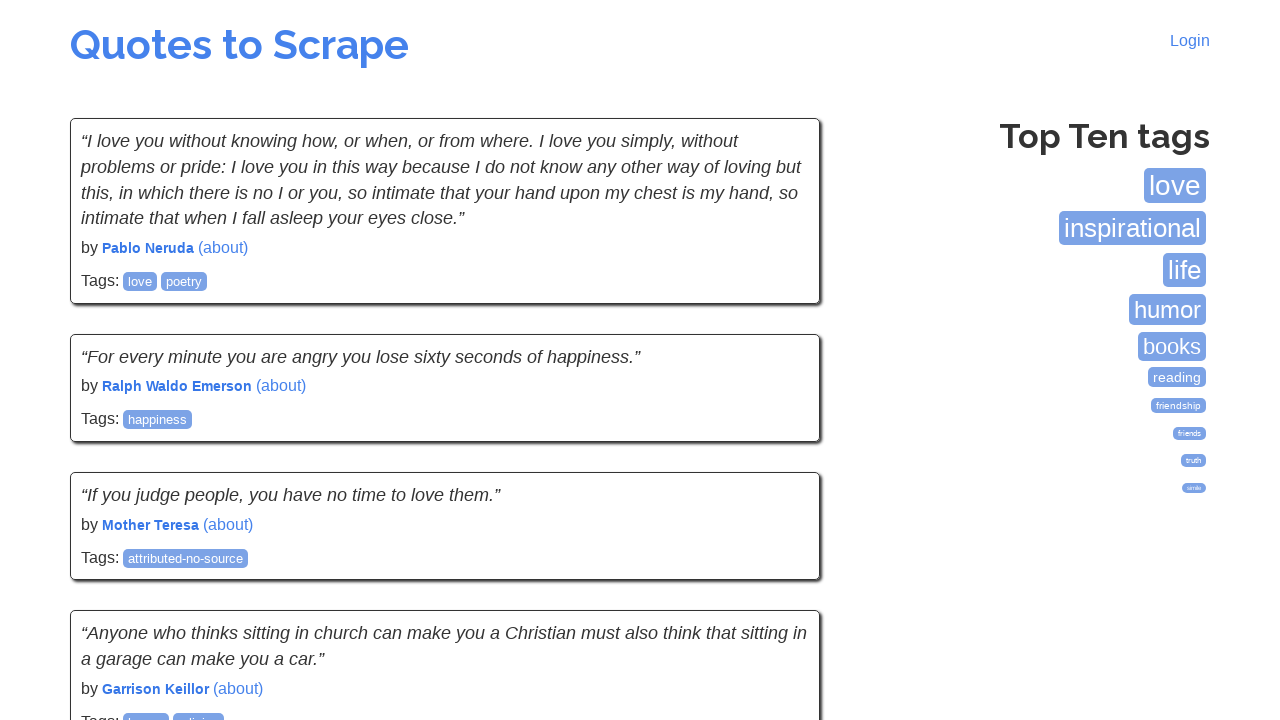

Quote text element verified
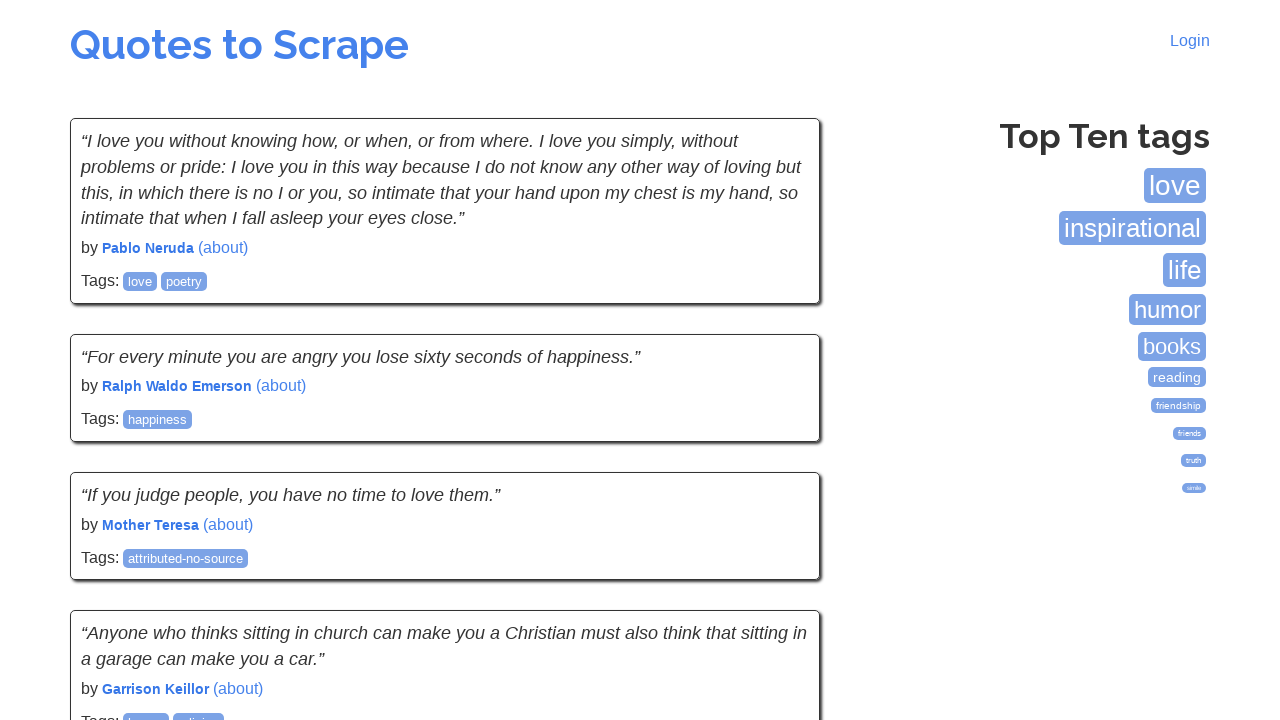

Quote author element verified
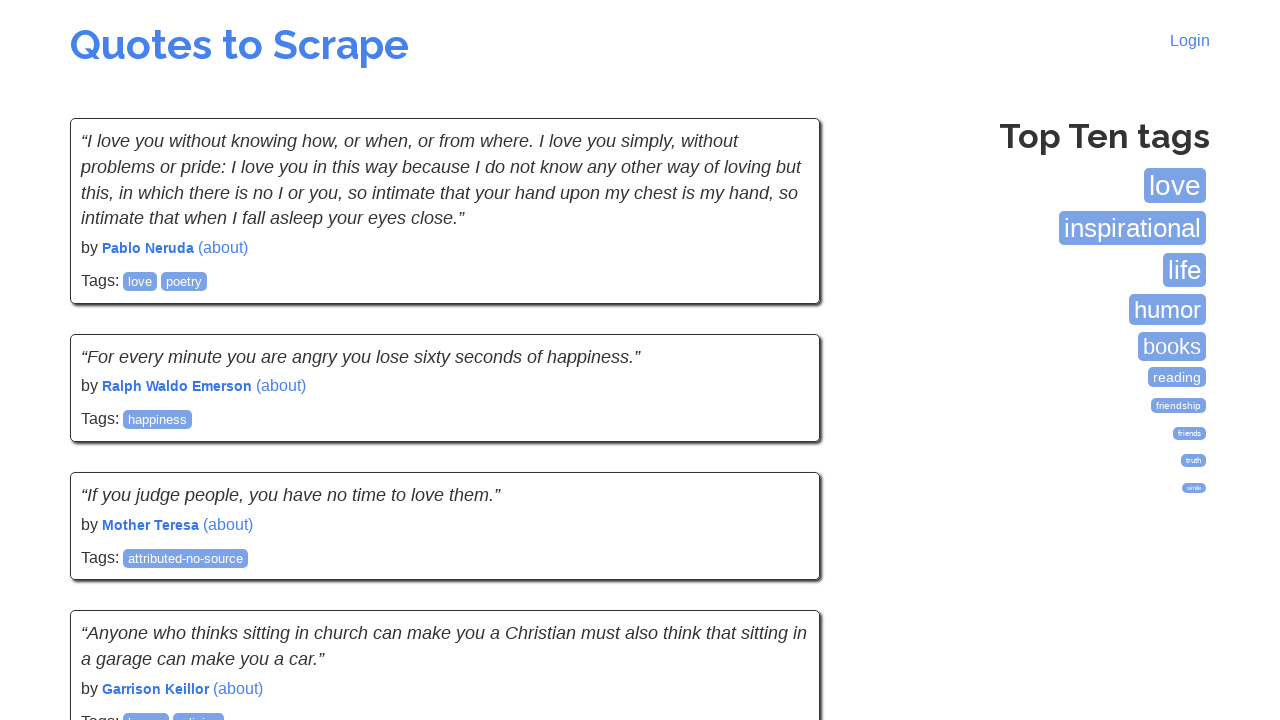

Quote text element verified
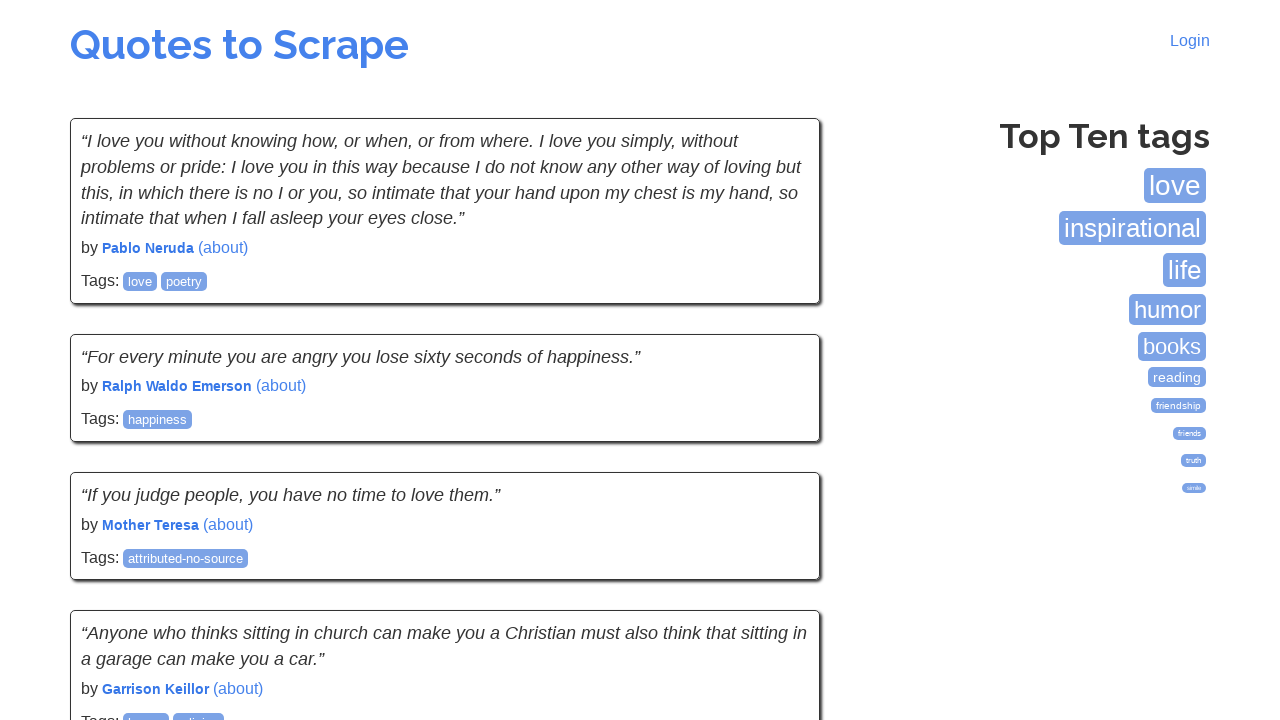

Quote author element verified
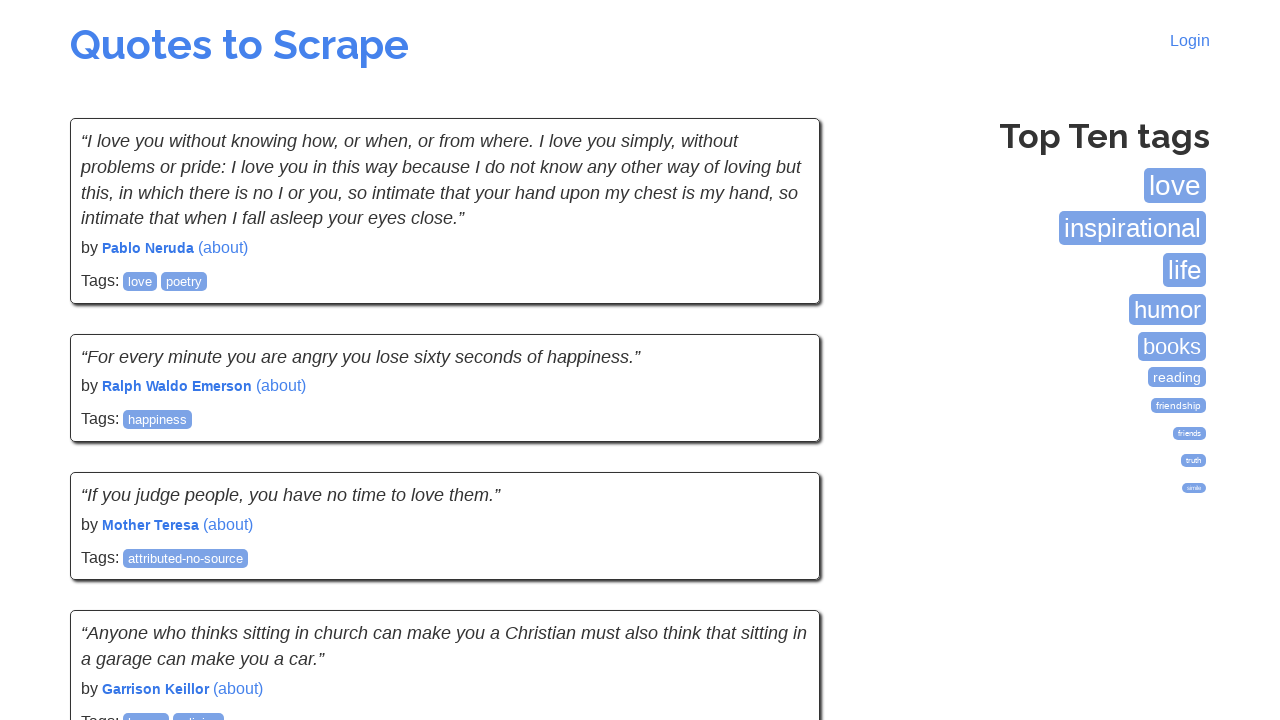

Quote text element verified
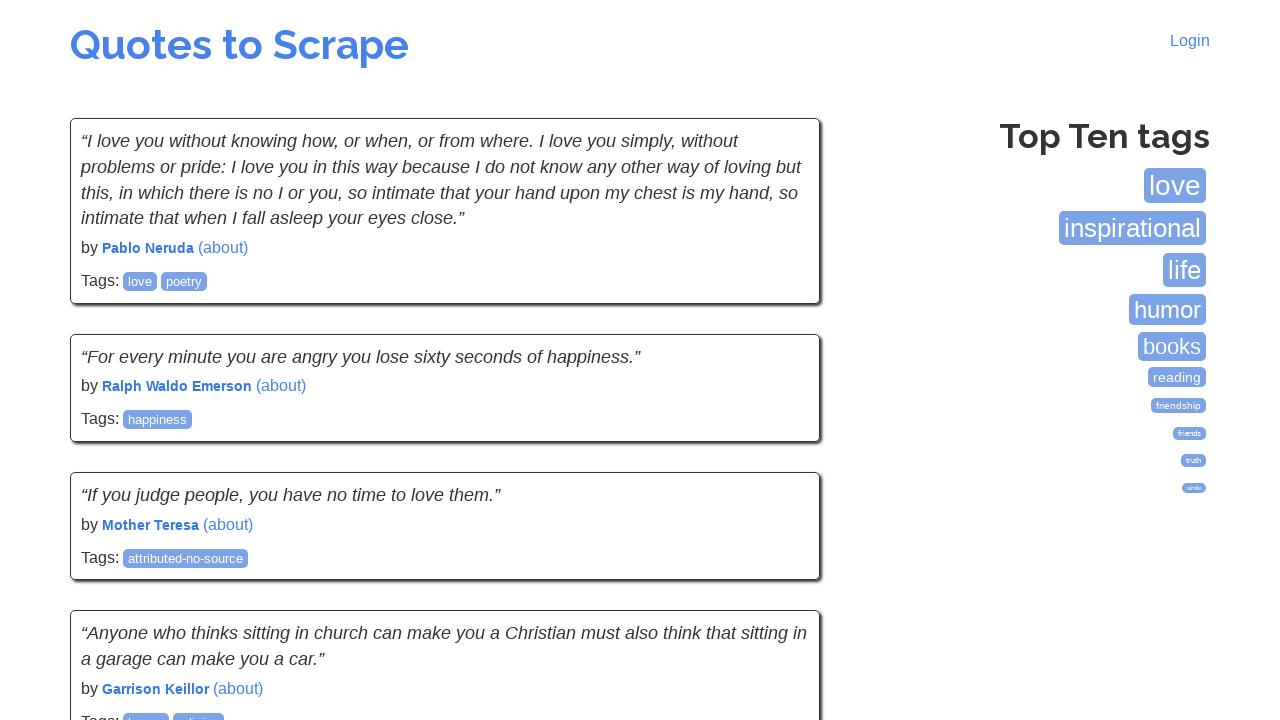

Quote author element verified
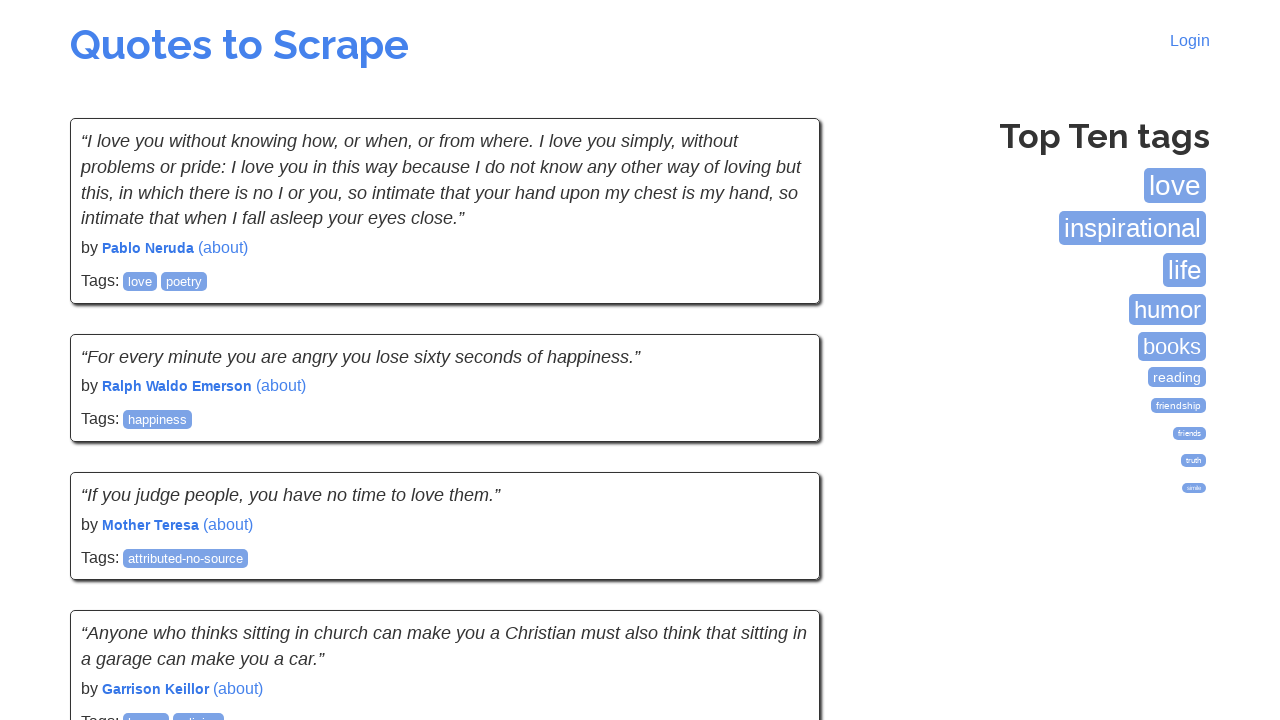

Quote text element verified
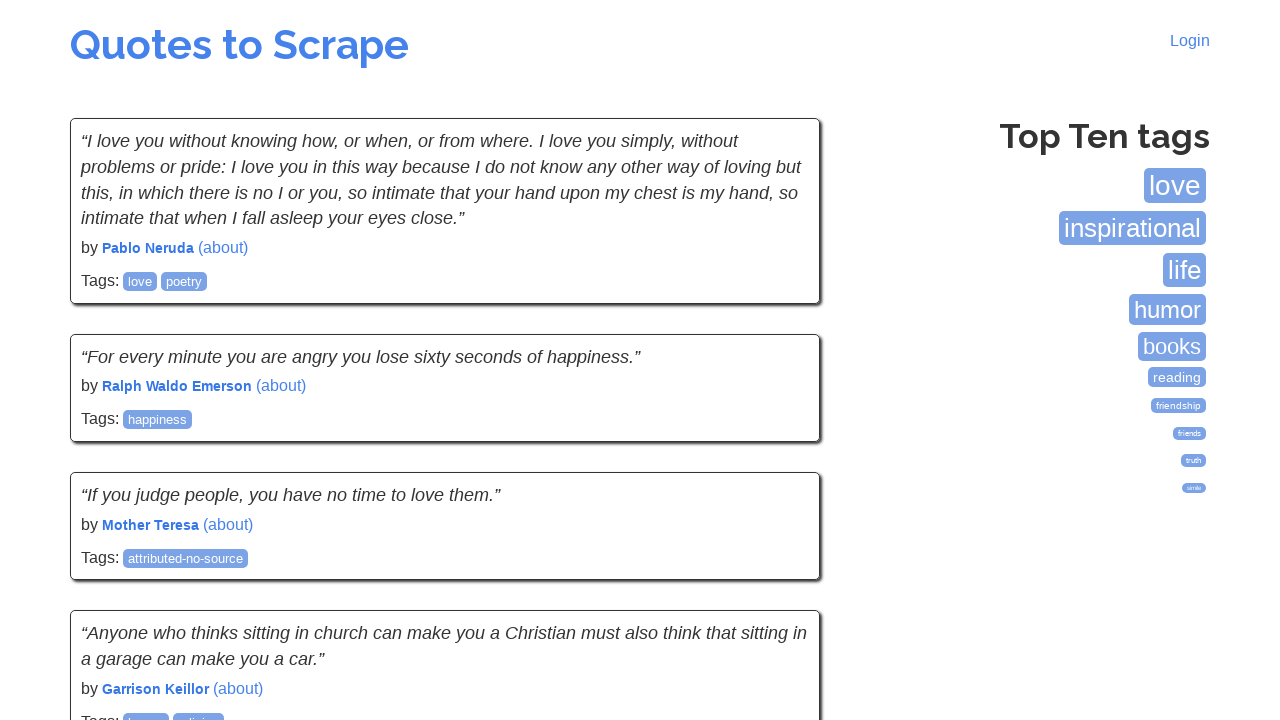

Quote author element verified
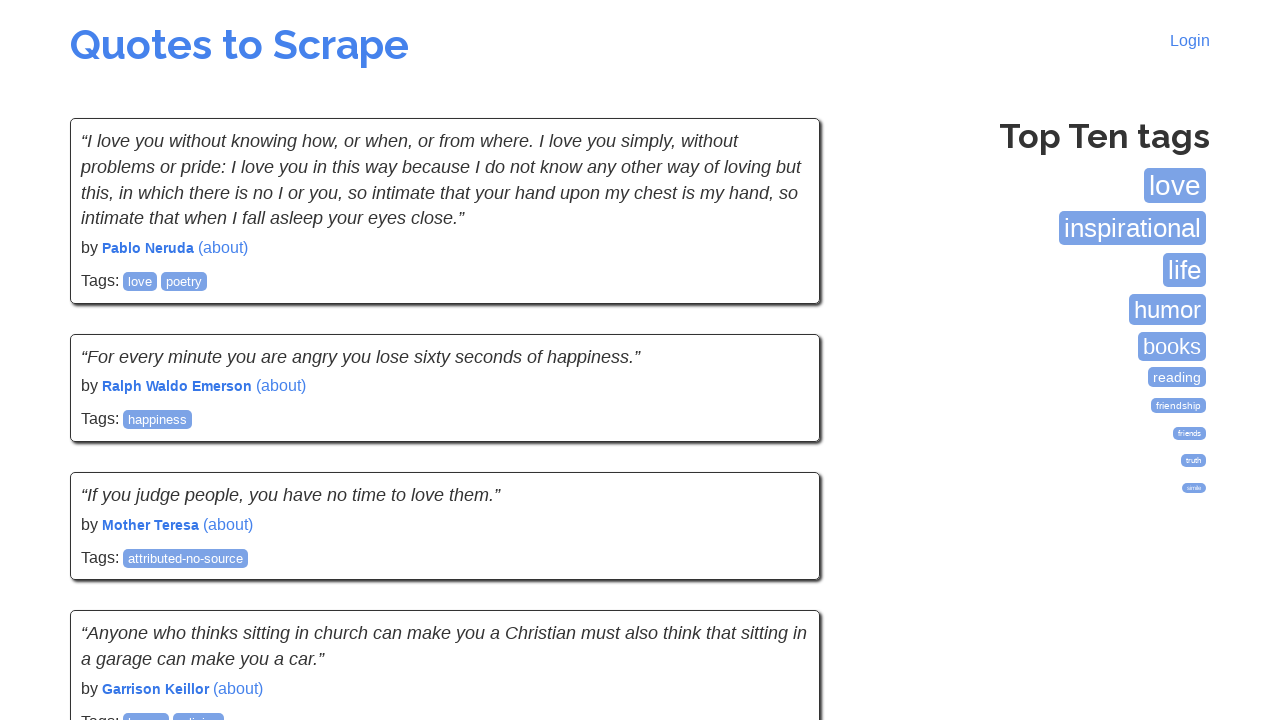

Quote text element verified
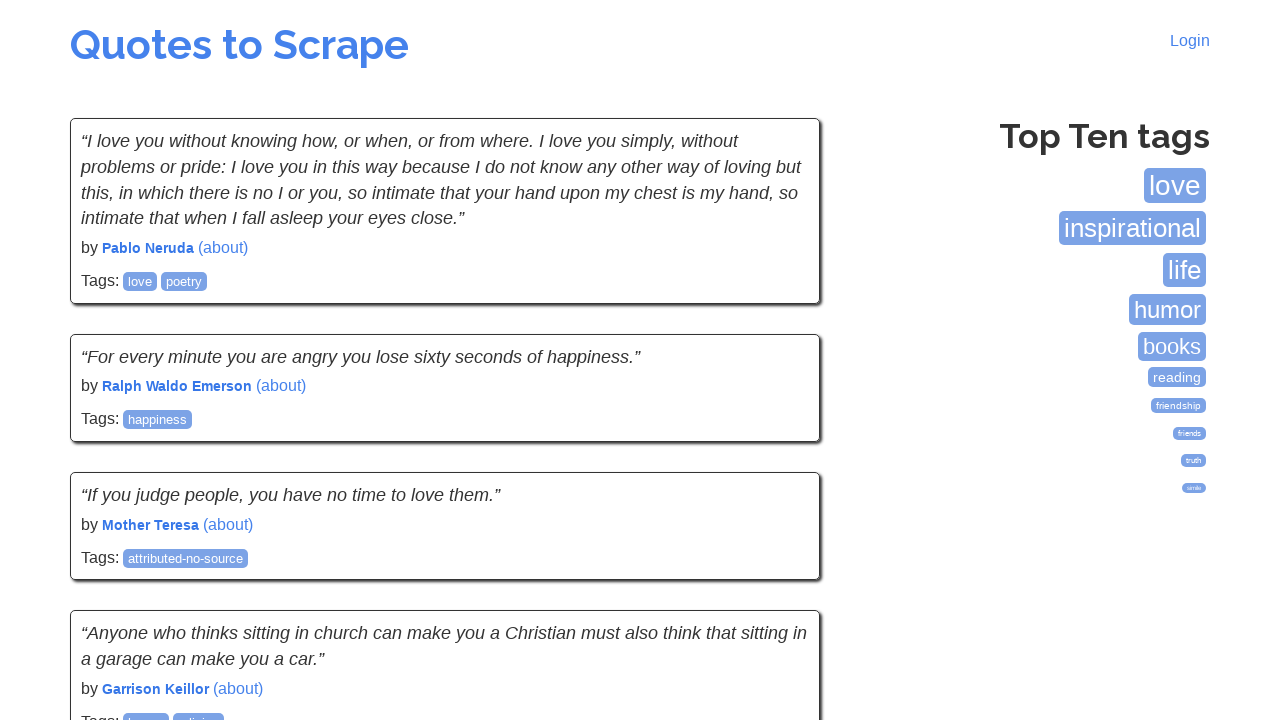

Quote author element verified
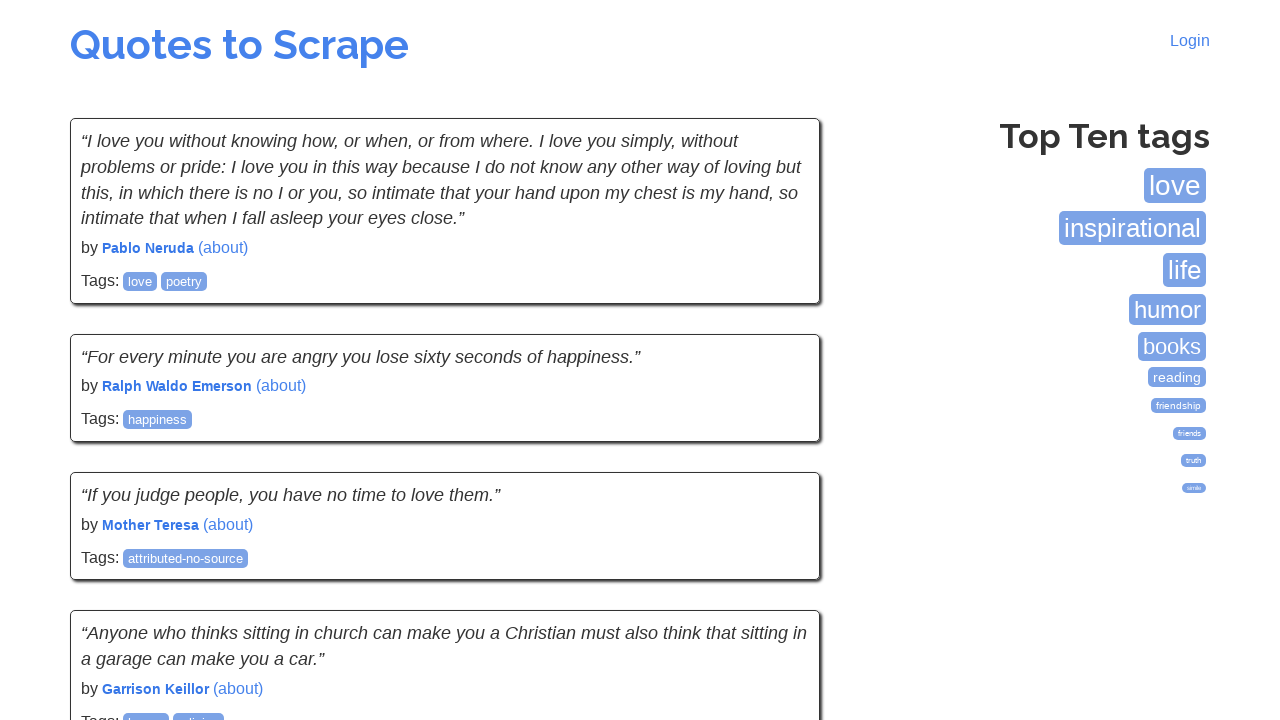

Quote text element verified
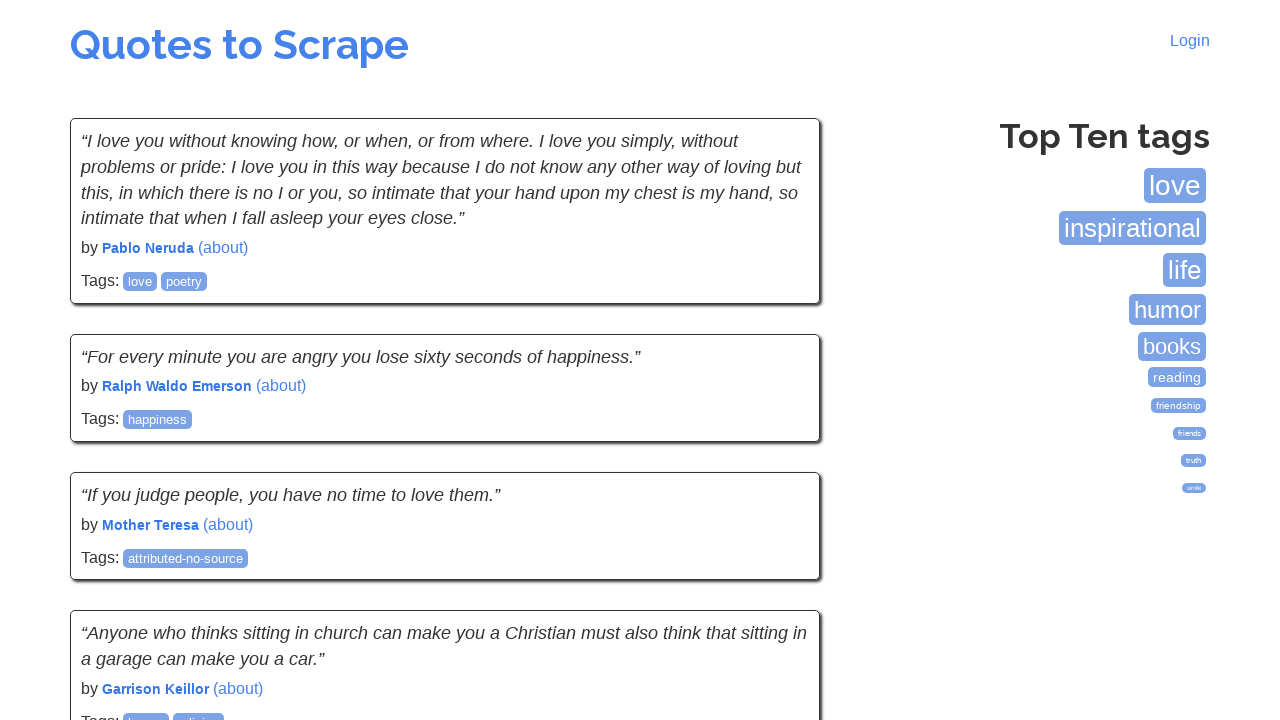

Quote author element verified
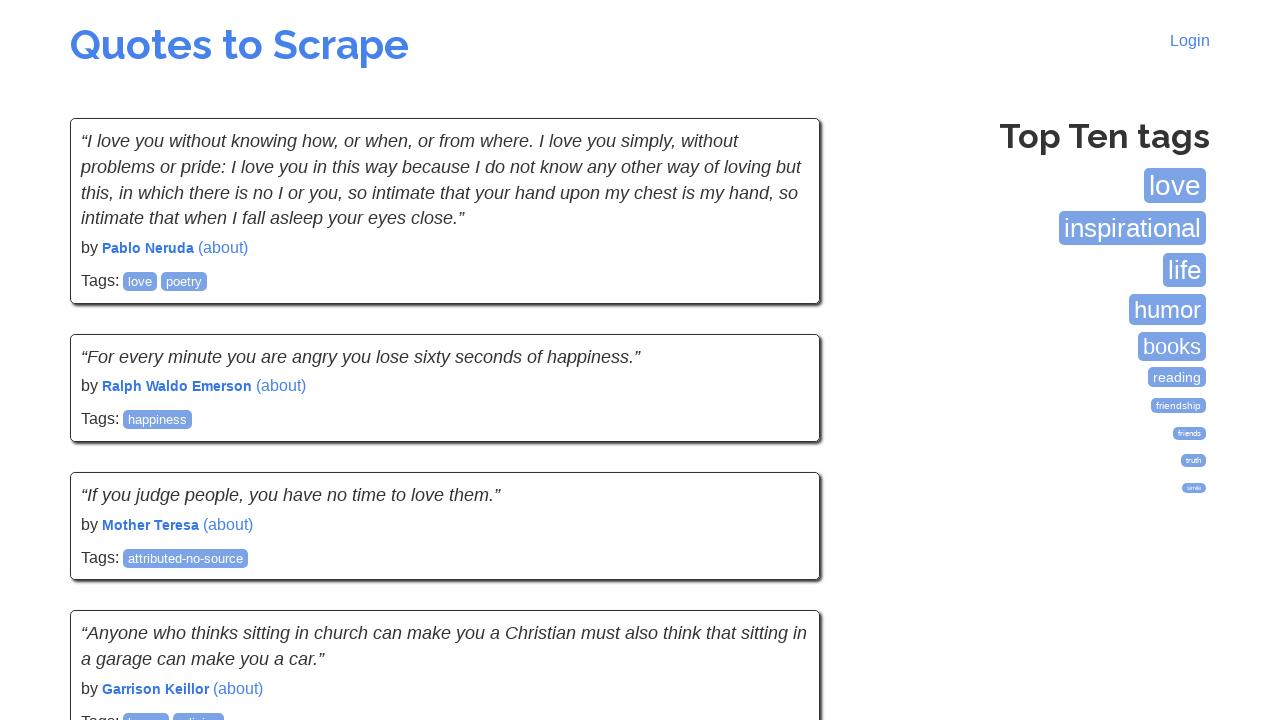

Quote text element verified
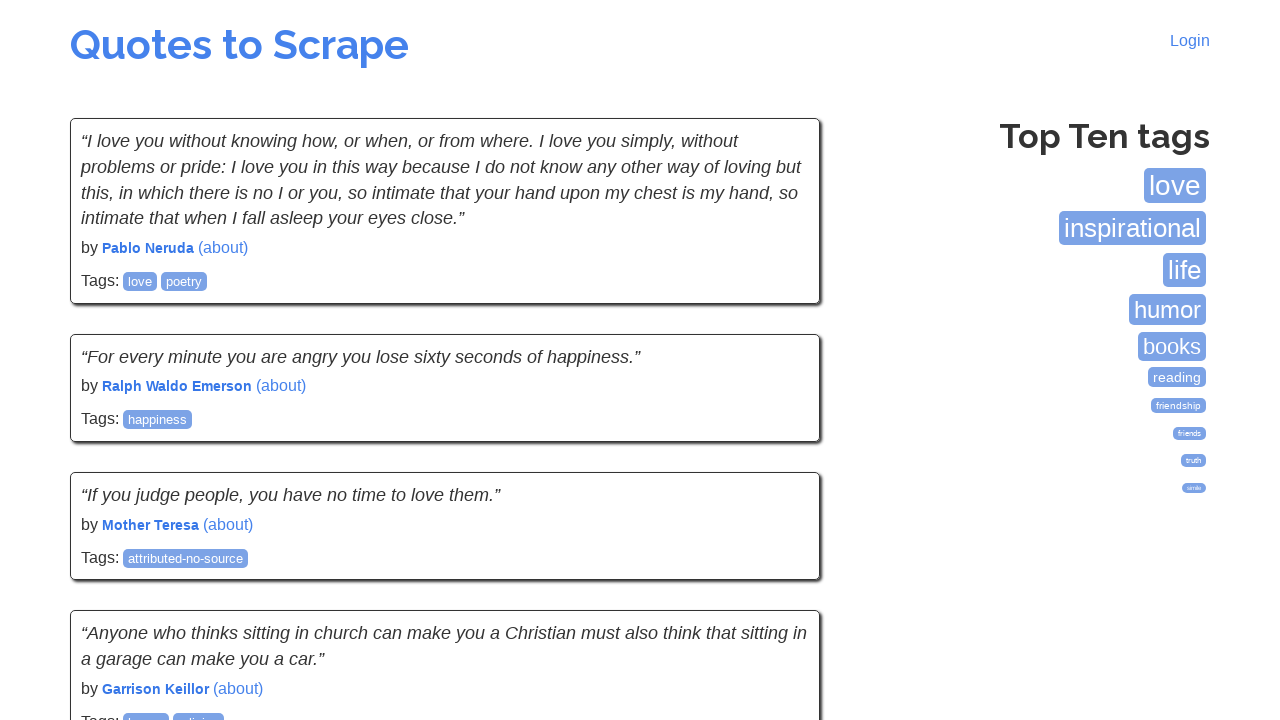

Quote author element verified
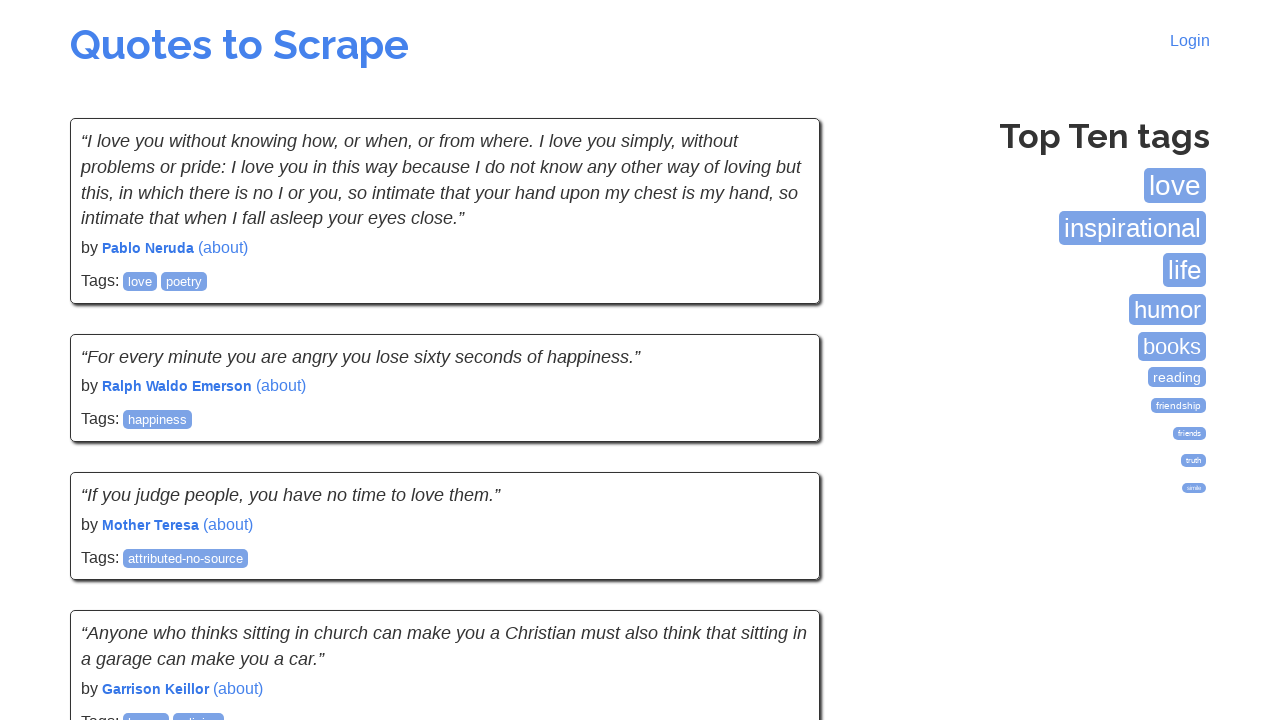

Quote text element verified
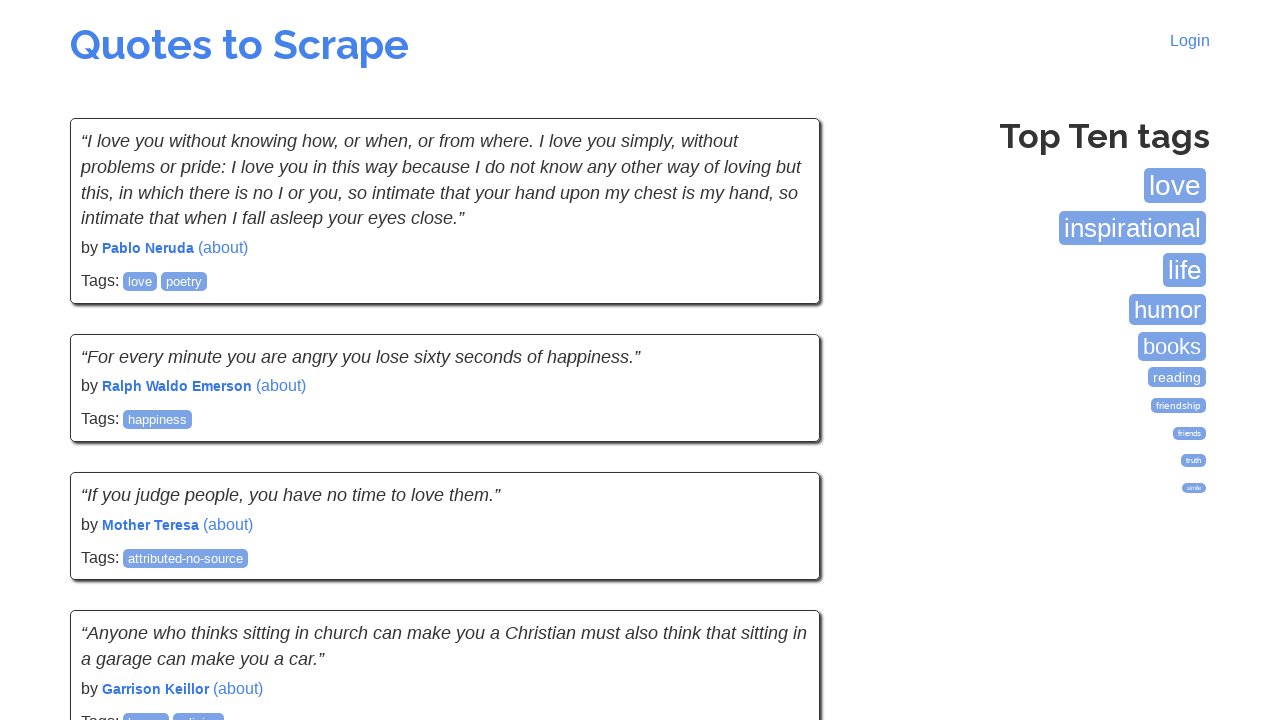

Quote author element verified
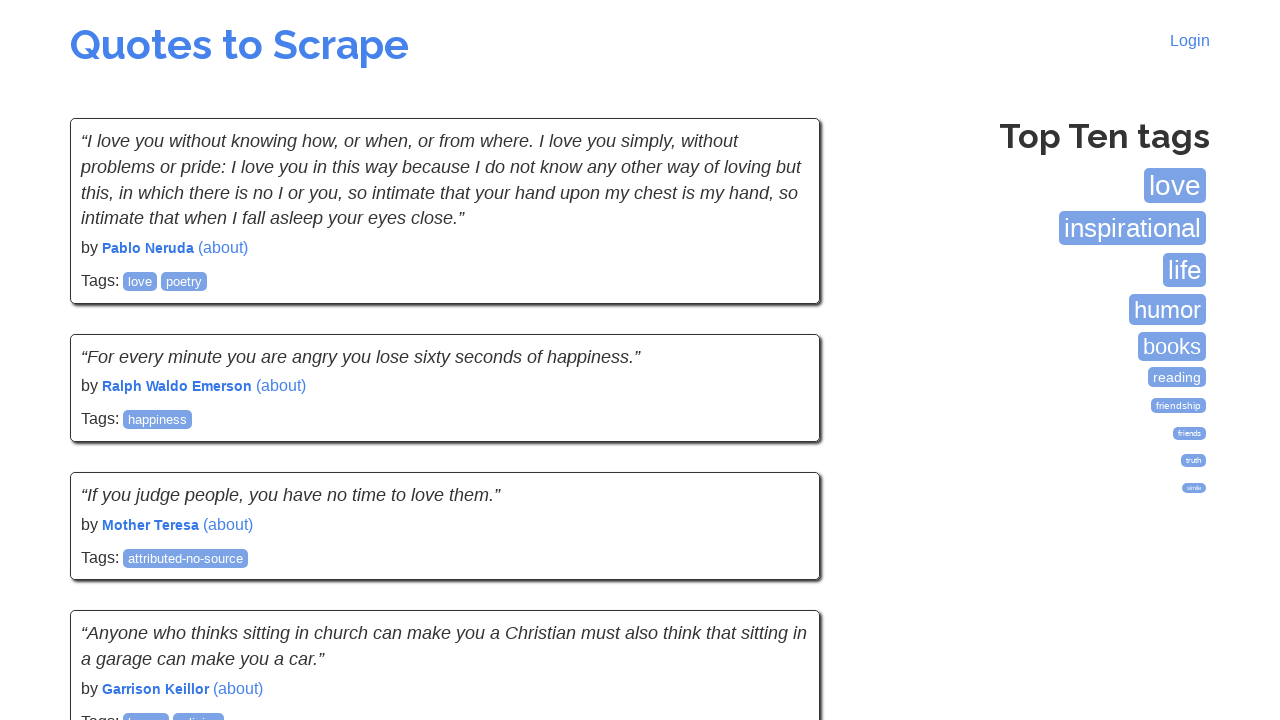

Quote text element verified
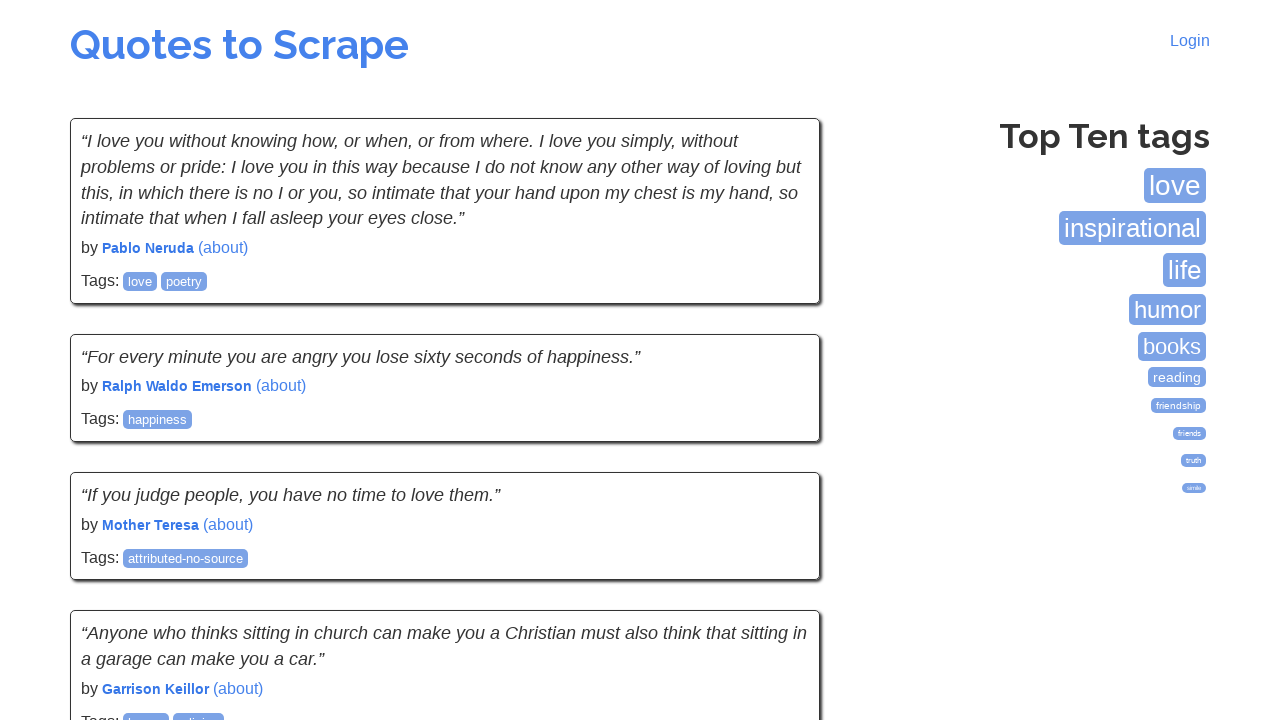

Quote author element verified
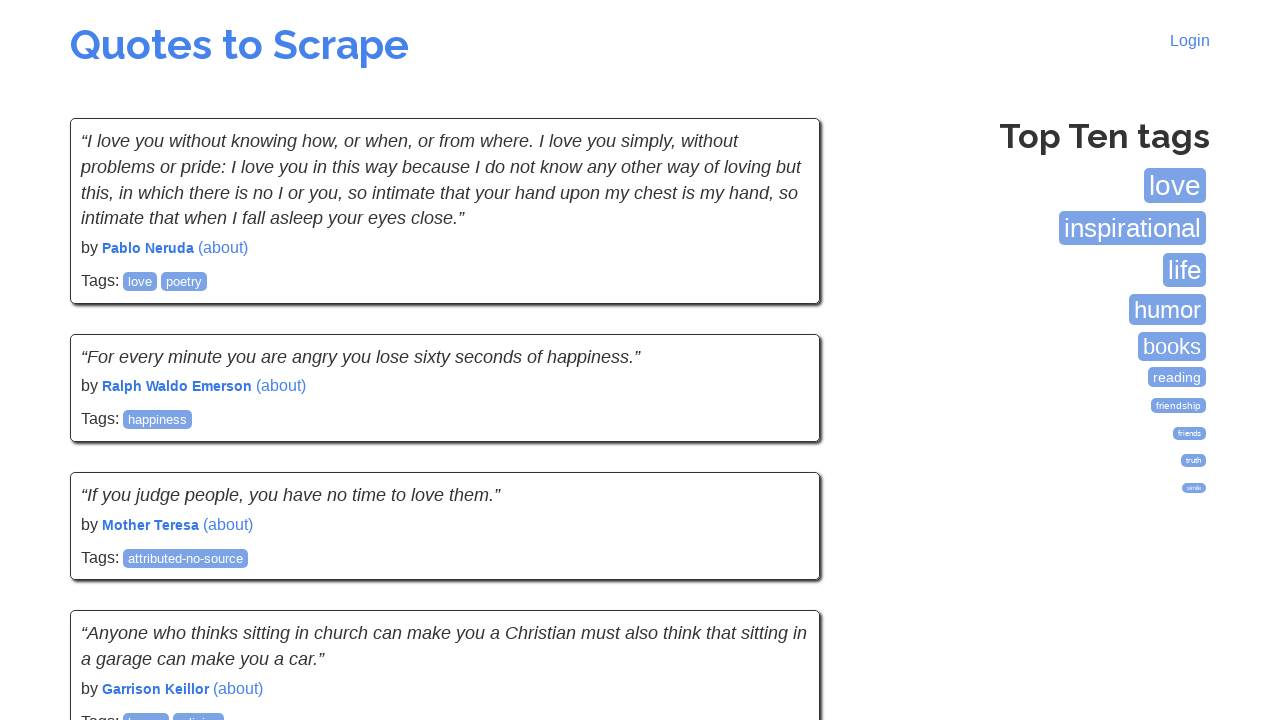

Quote text element verified
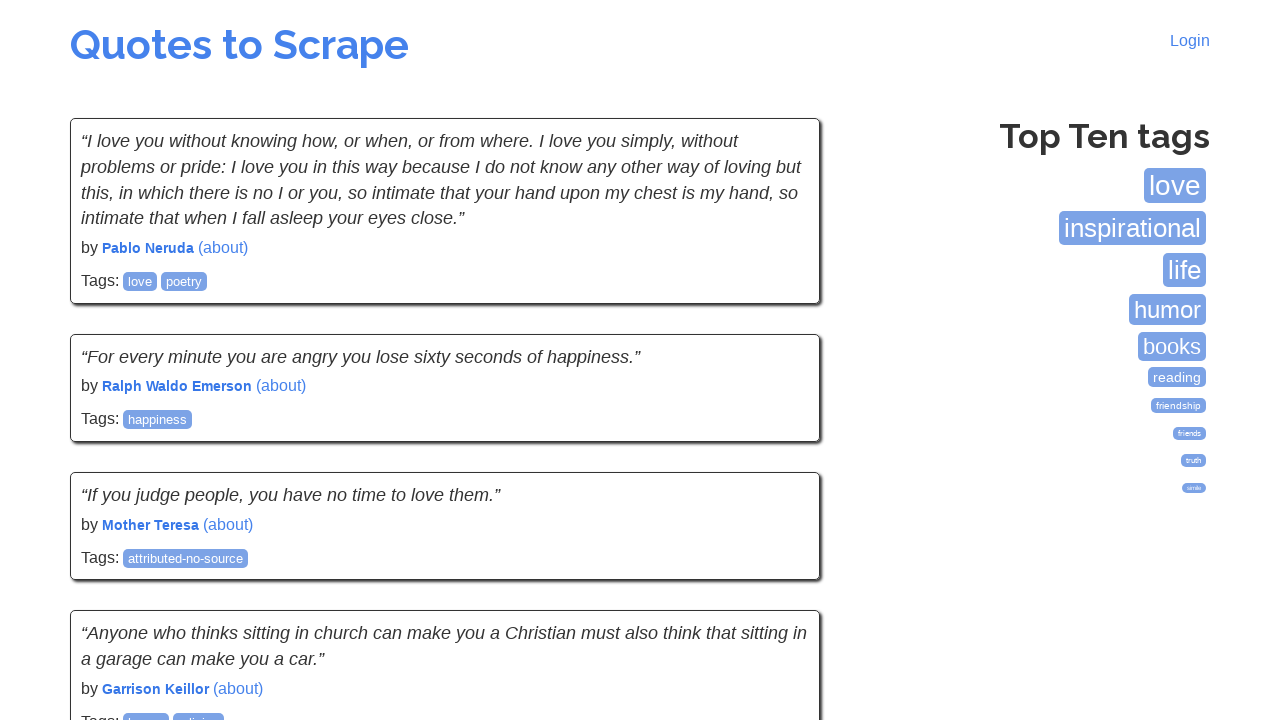

Quote author element verified
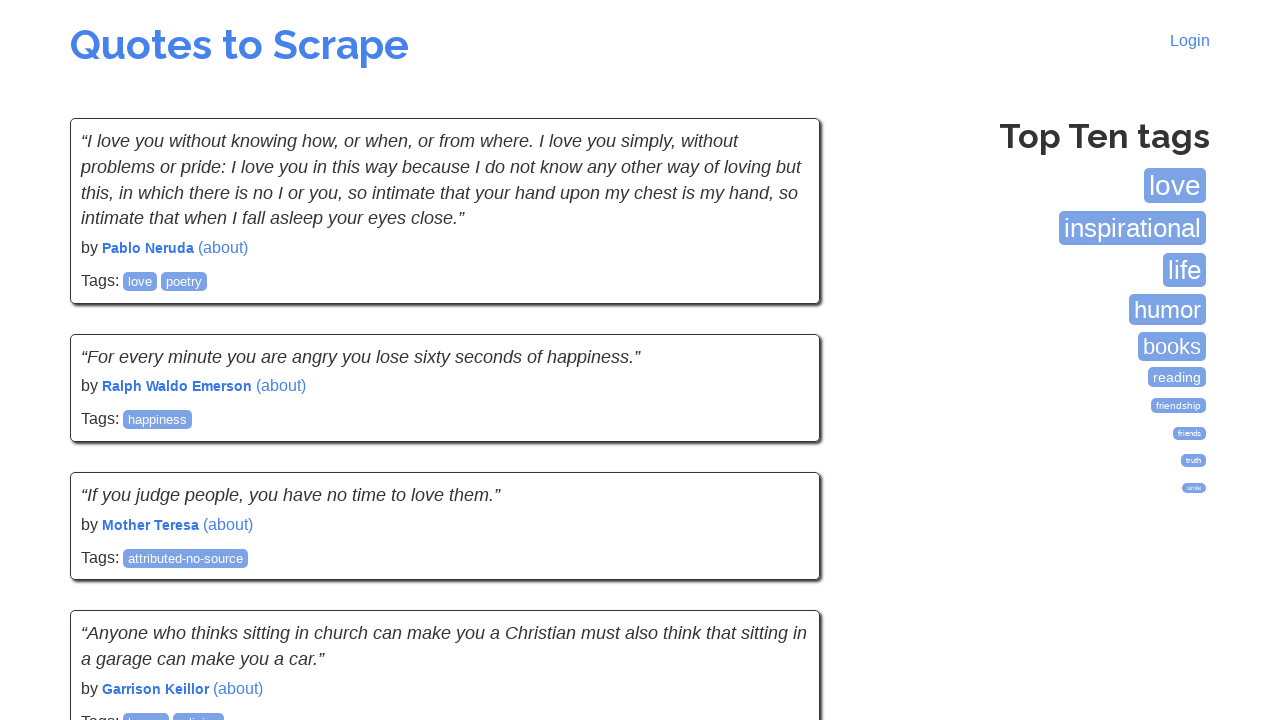

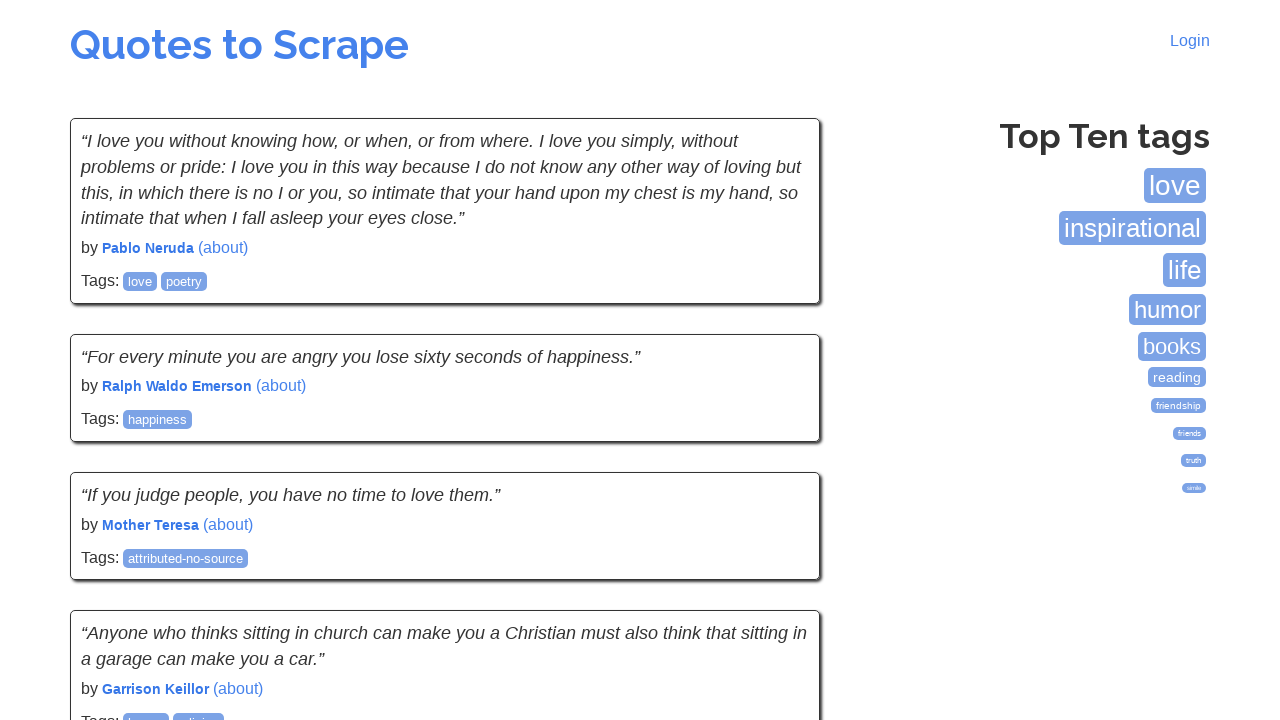